Navigates through BlueStone website's main navigation menu, hovering over each menu item to reveal and interact with submenus

Starting URL: https://www.bluestone.com/

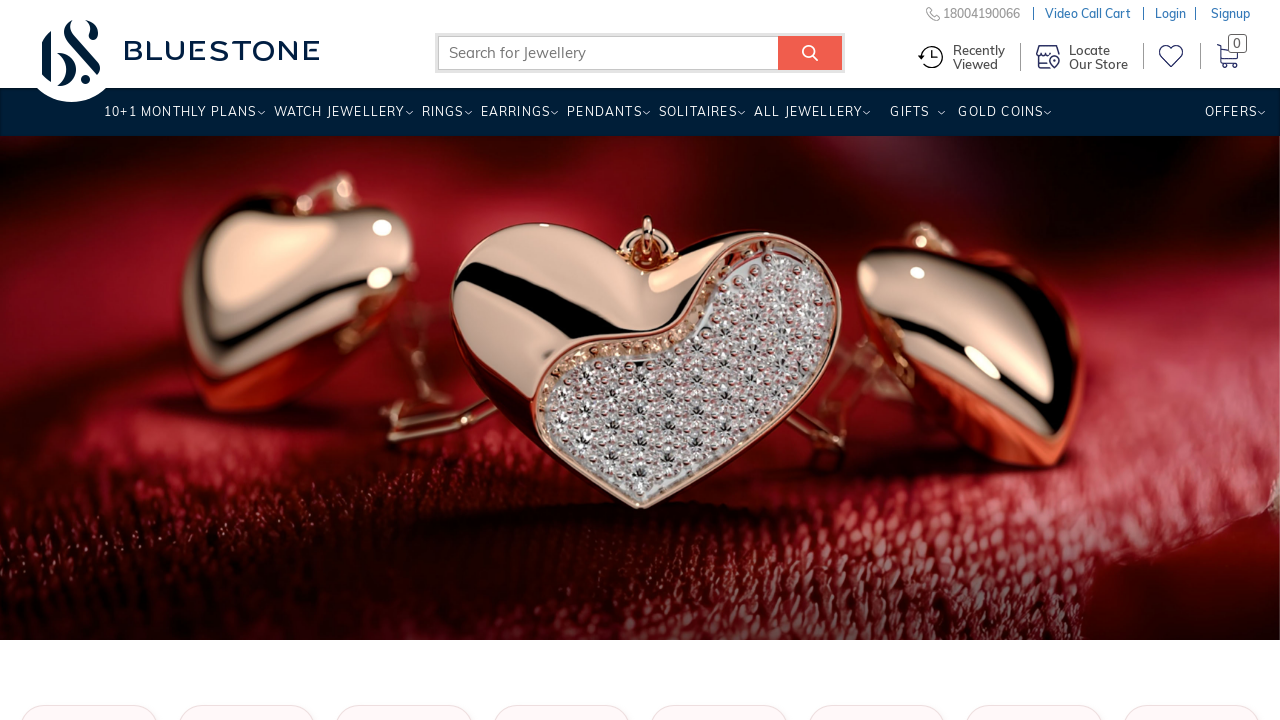

Navigated to BlueStone website
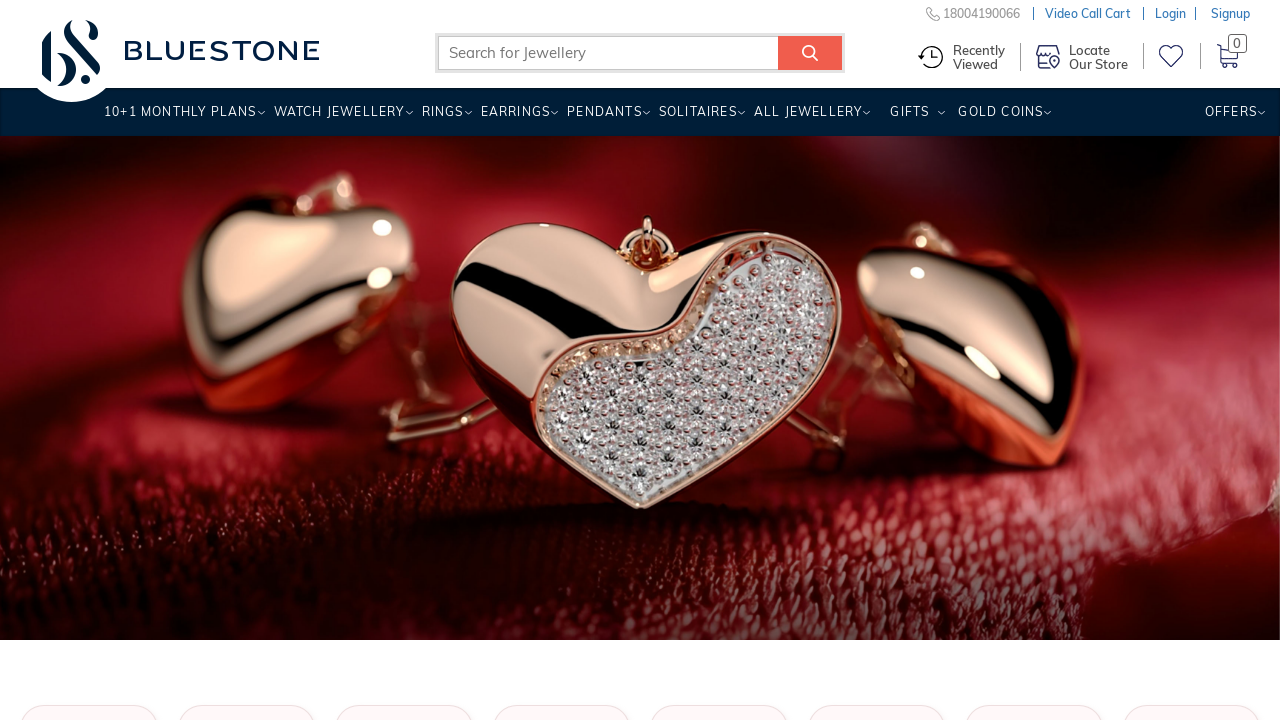

Located all main navigation menu items
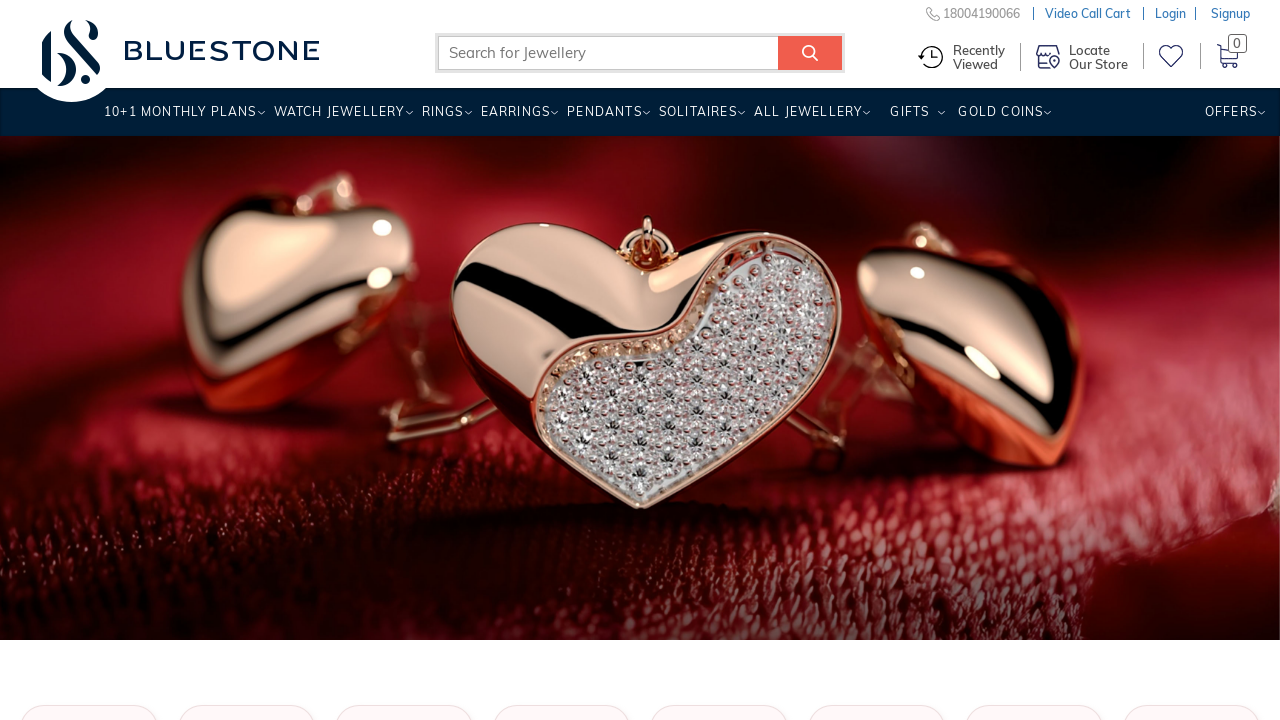

Retrieved menu item text: '10+1 MONTHLY PLANS'
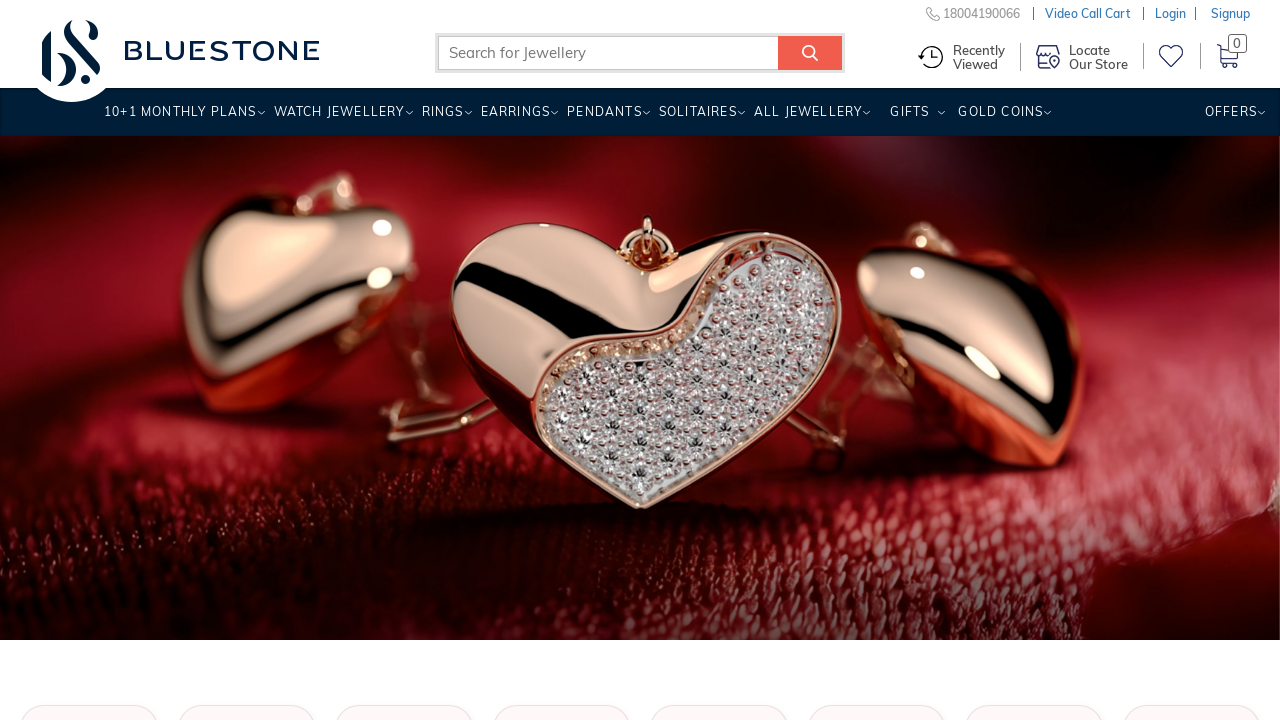

Hovered over menu item '10+1 MONTHLY PLANS' to reveal submenu at (180, 119) on xpath=//nav[@class='wh-navbar']/ul/li >> nth=0
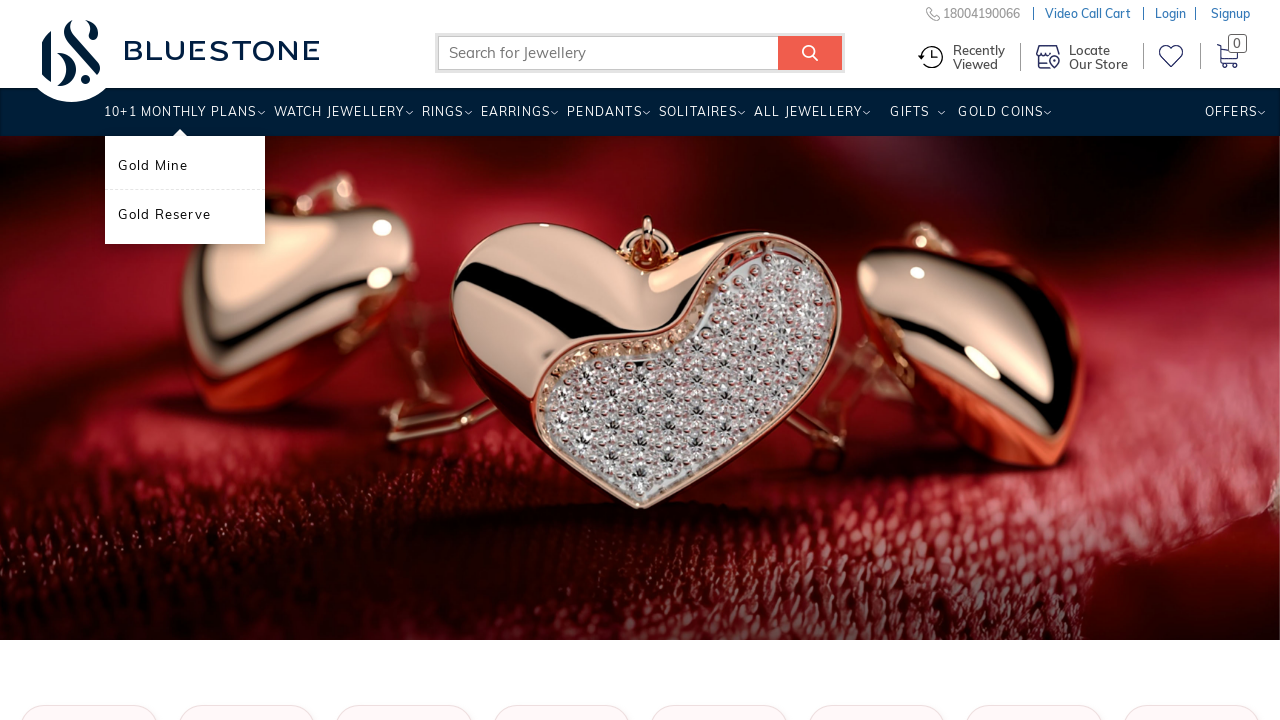

Waited for submenu animation to complete
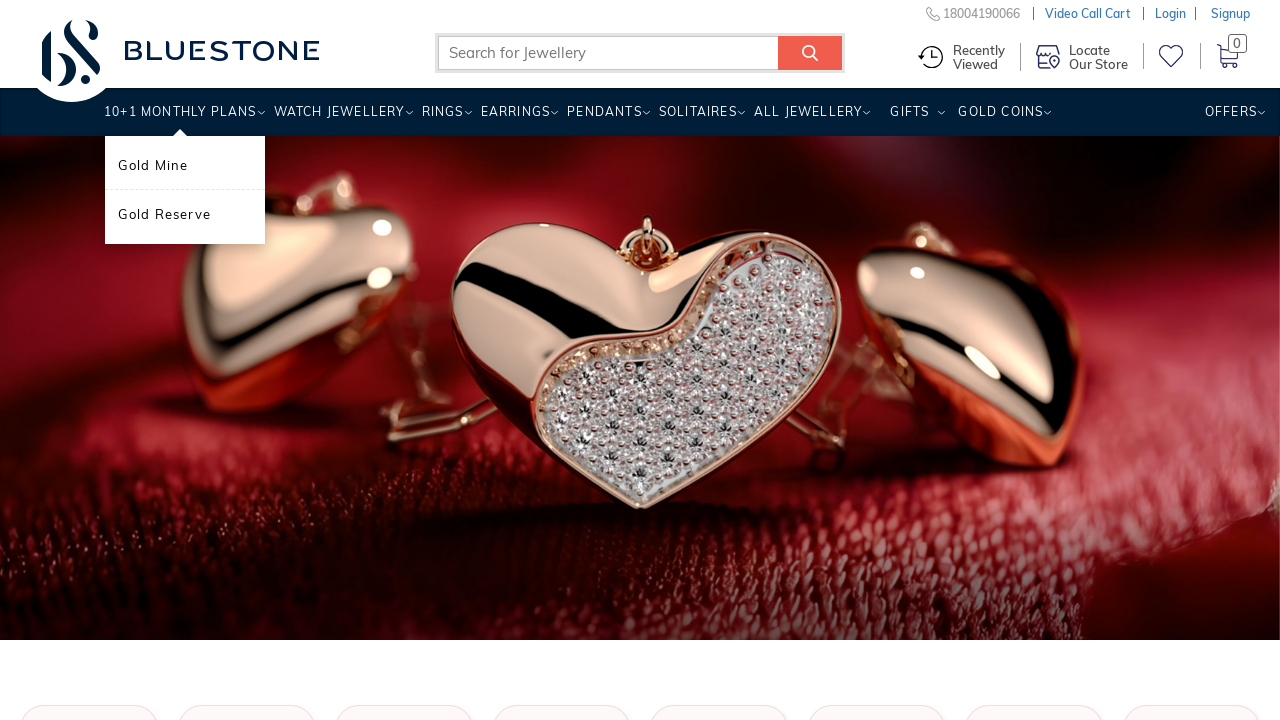

Checked for submenu items under '10+1 MONTHLY PLANS' - Found 0 items
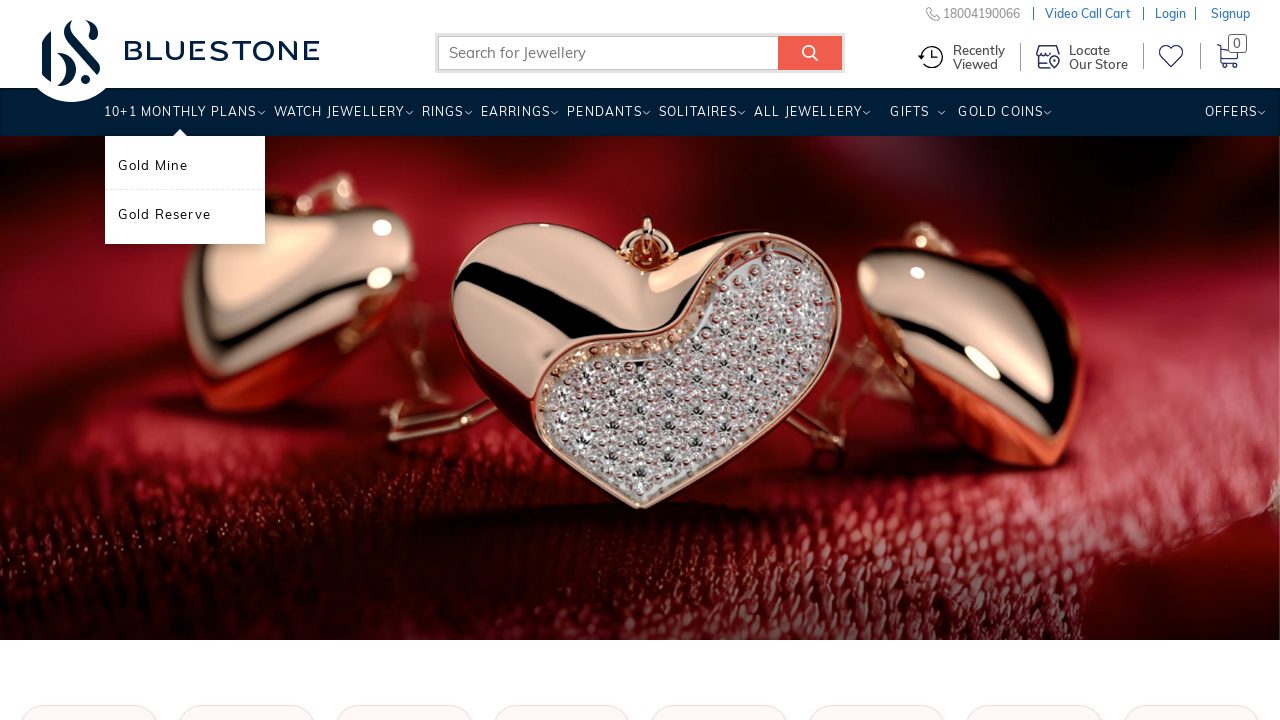

Retrieved menu item text: 'WATCH JEWELLERY'
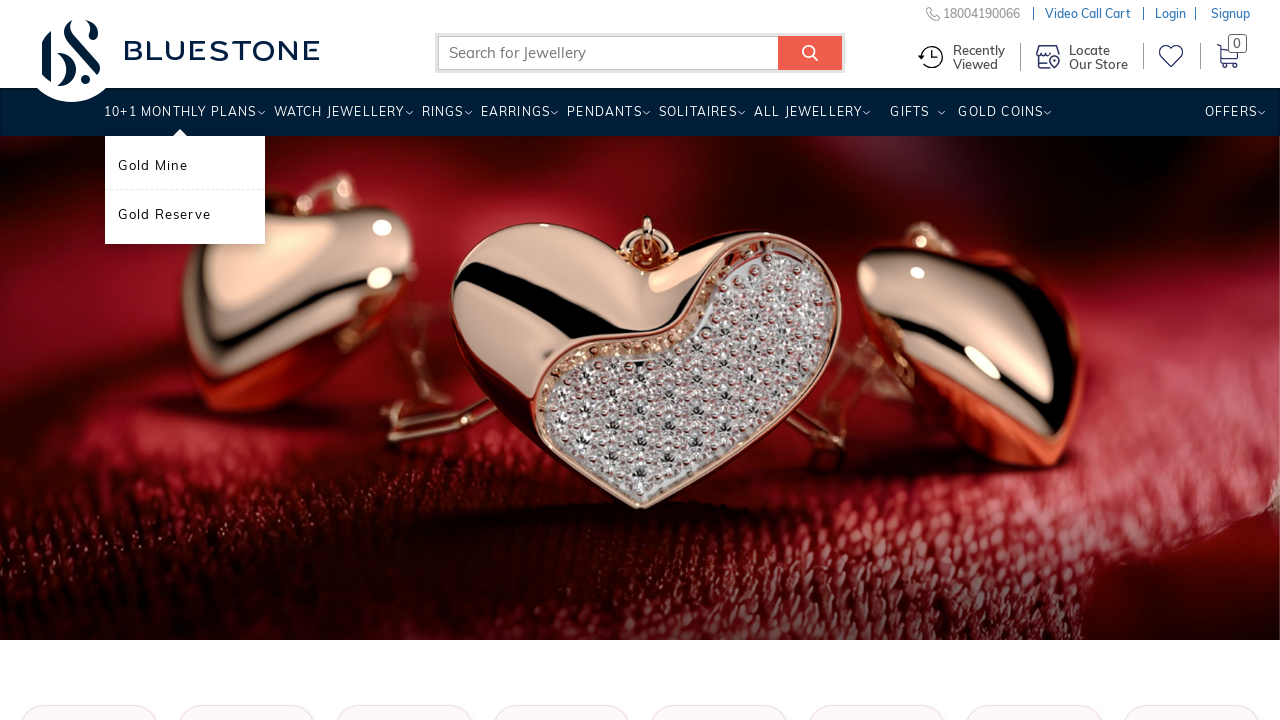

Hovered over menu item 'WATCH JEWELLERY' to reveal submenu at (339, 119) on xpath=//nav[@class='wh-navbar']/ul/li >> nth=1
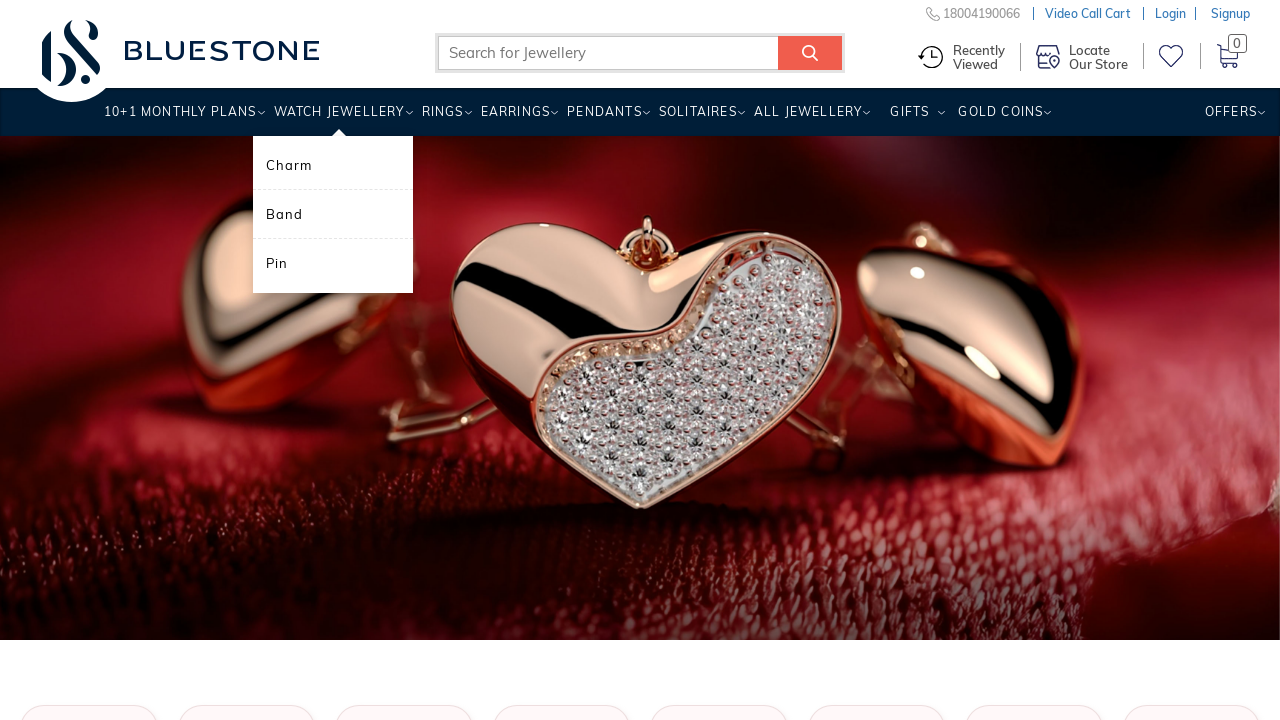

Waited for submenu animation to complete
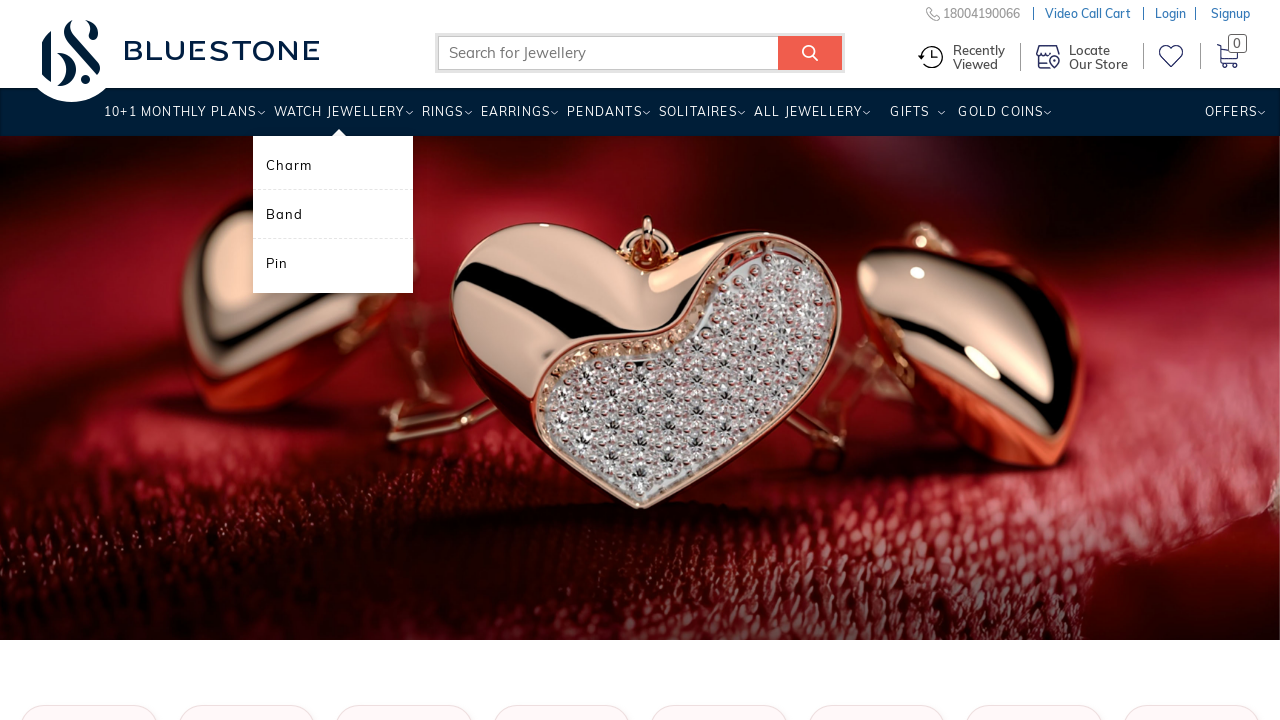

Checked for submenu items under 'WATCH JEWELLERY' - Found 0 items
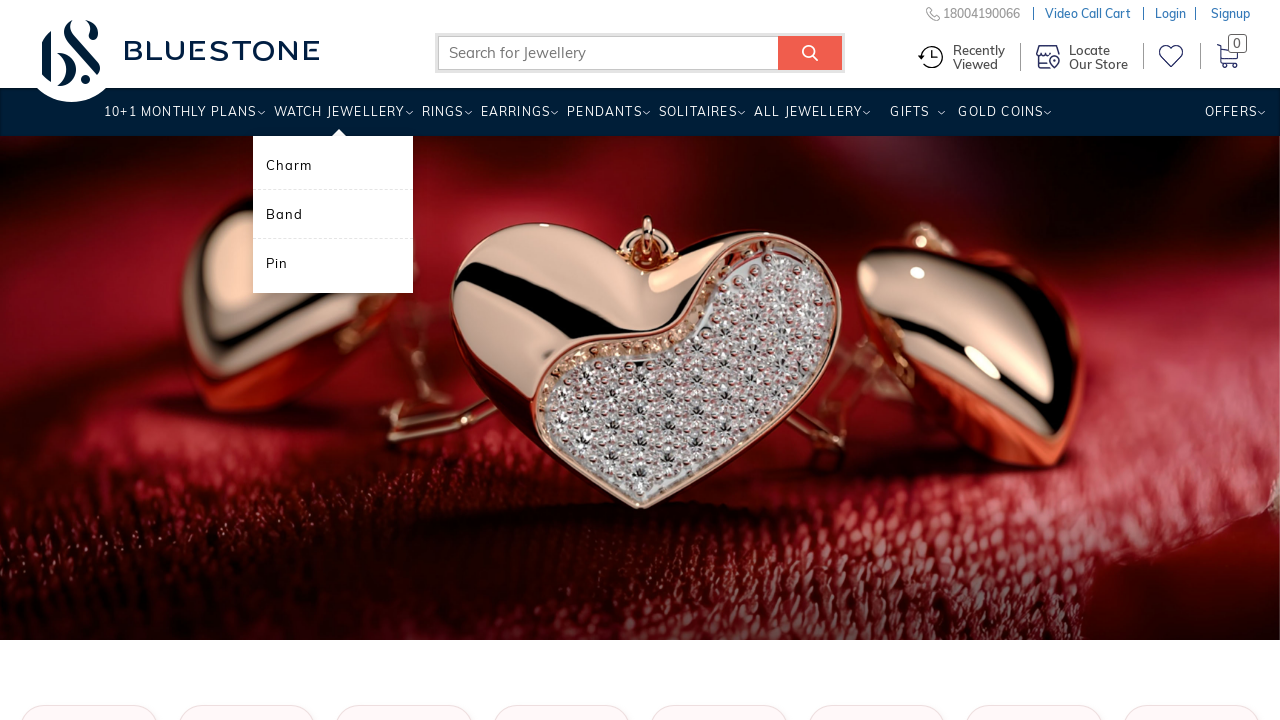

Retrieved menu item text: 'RINGS'
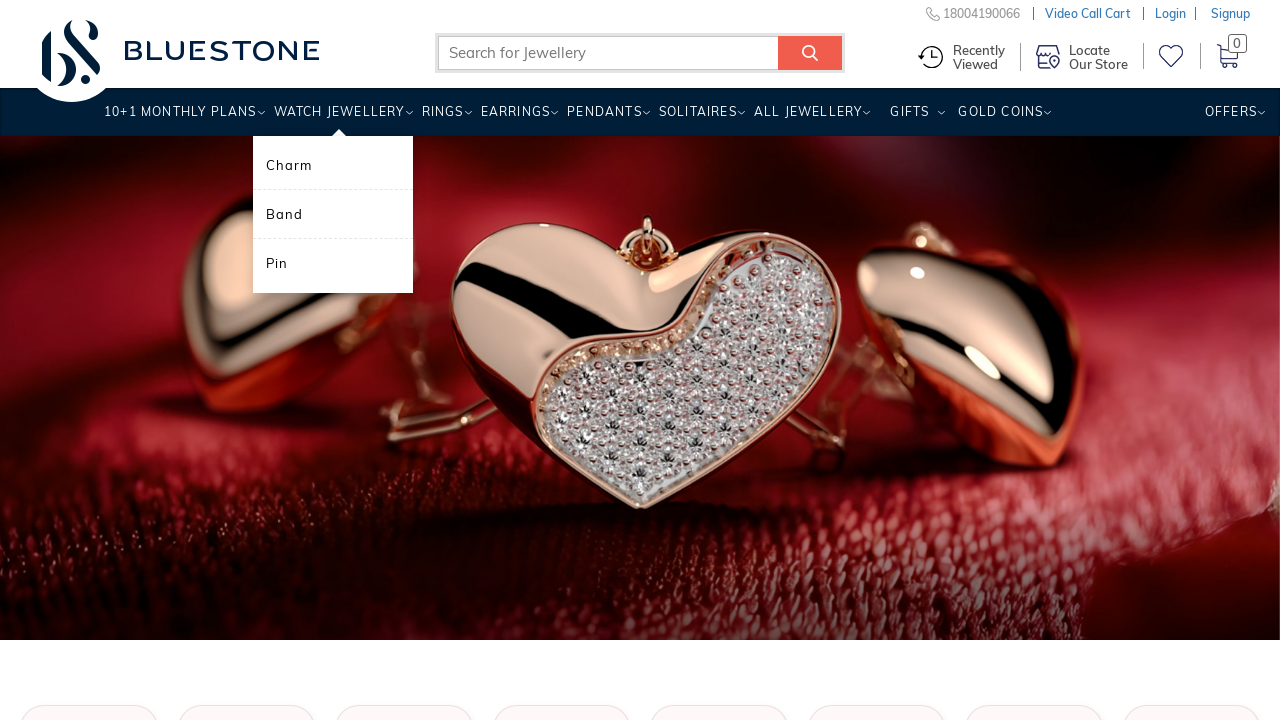

Hovered over menu item 'RINGS' to reveal submenu at (442, 119) on xpath=//nav[@class='wh-navbar']/ul/li >> nth=2
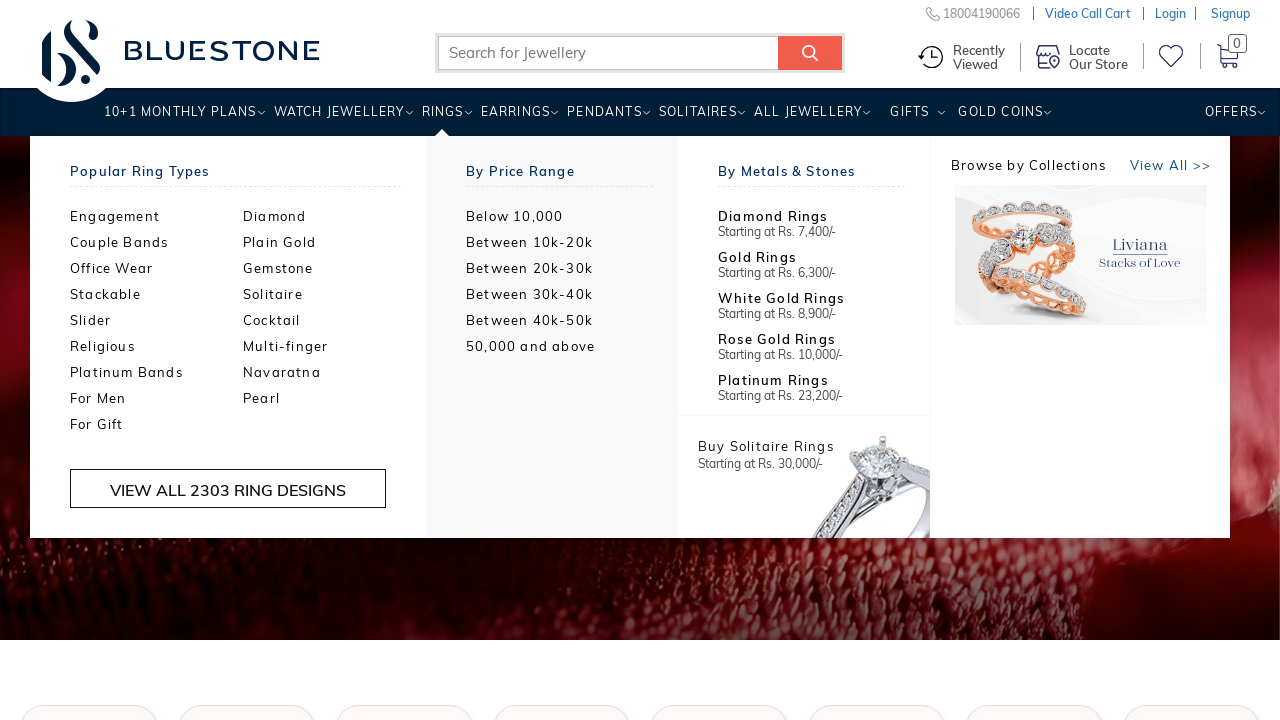

Waited for submenu animation to complete
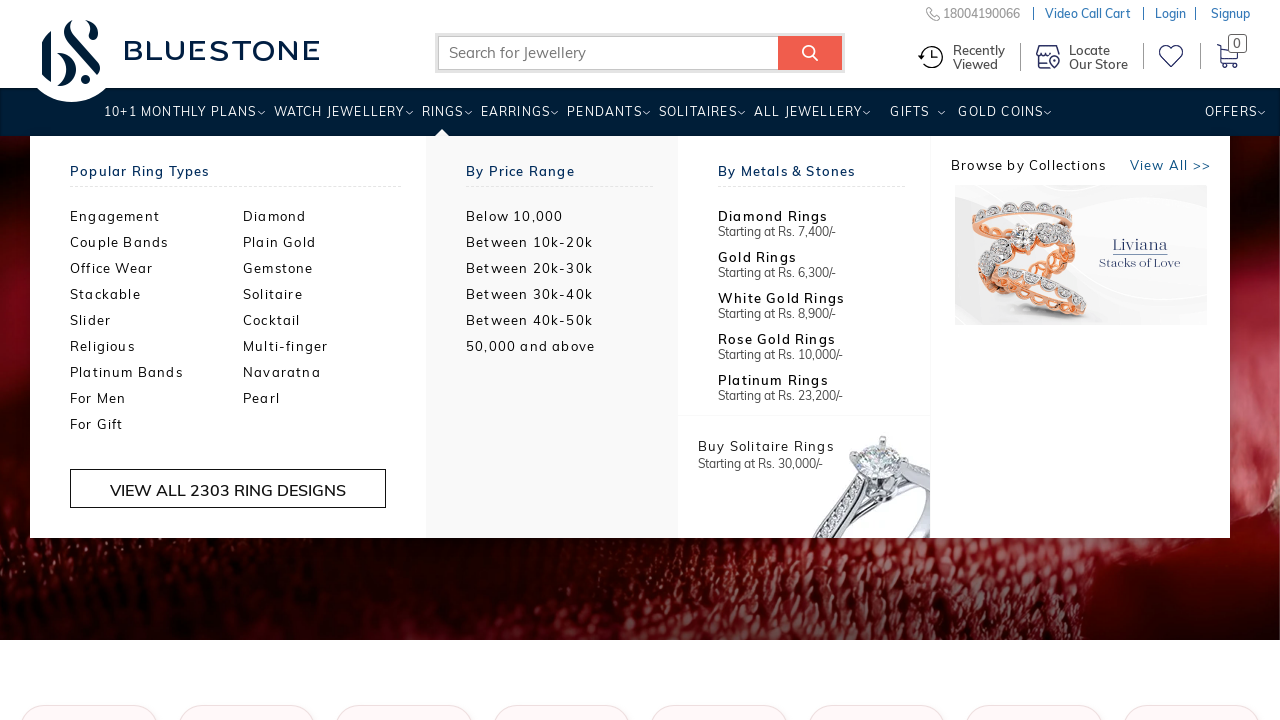

Checked for submenu items under 'RINGS' - Found 0 items
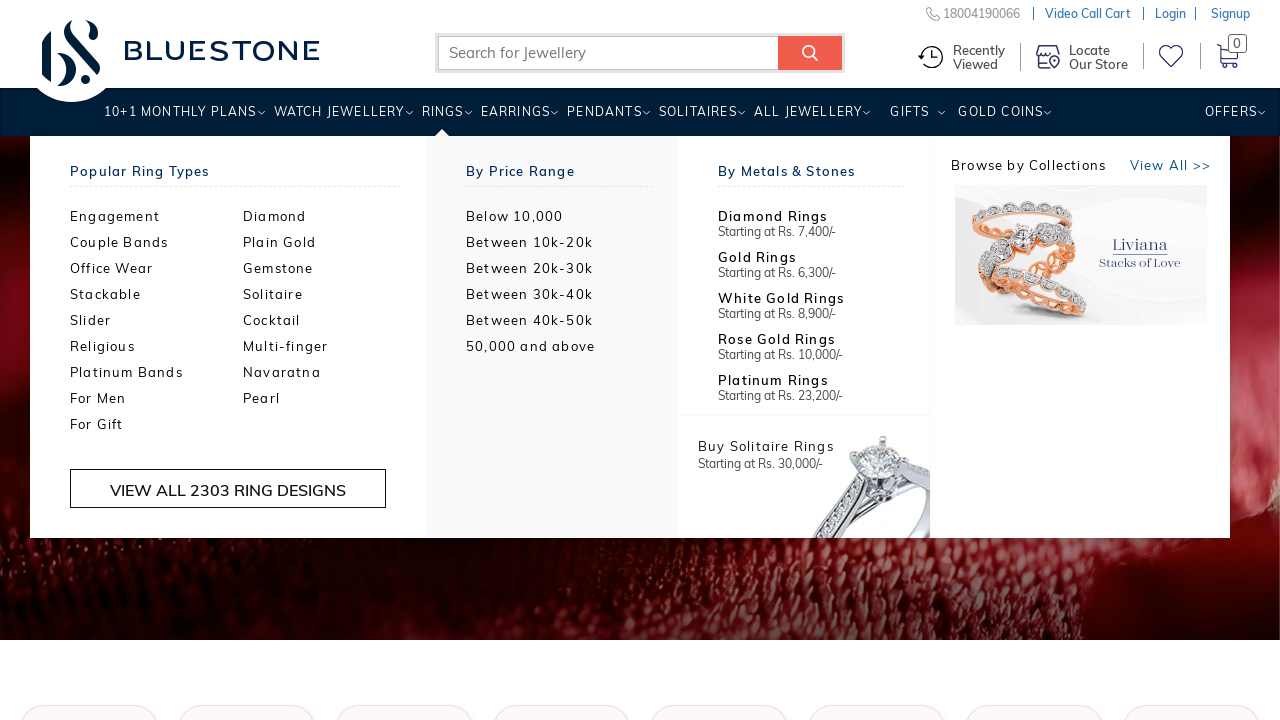

Retrieved menu item text: 'EARRINGS'
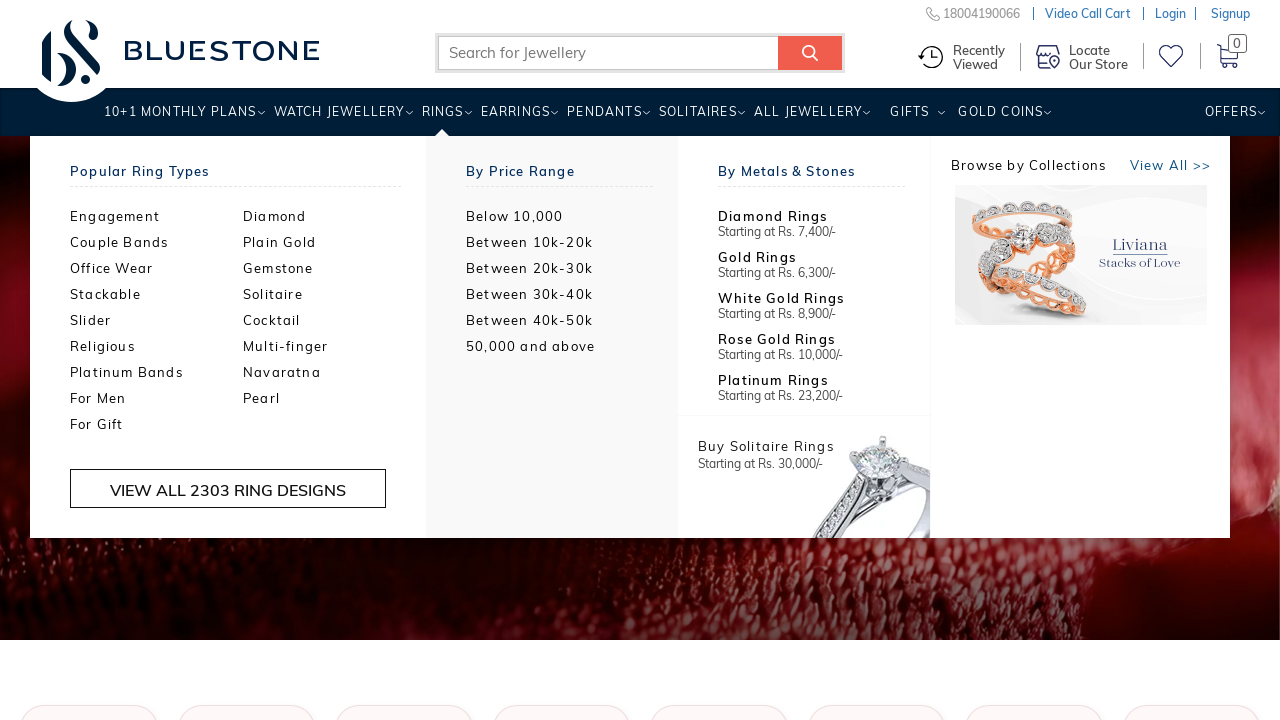

Hovered over menu item 'EARRINGS' to reveal submenu at (515, 119) on xpath=//nav[@class='wh-navbar']/ul/li >> nth=3
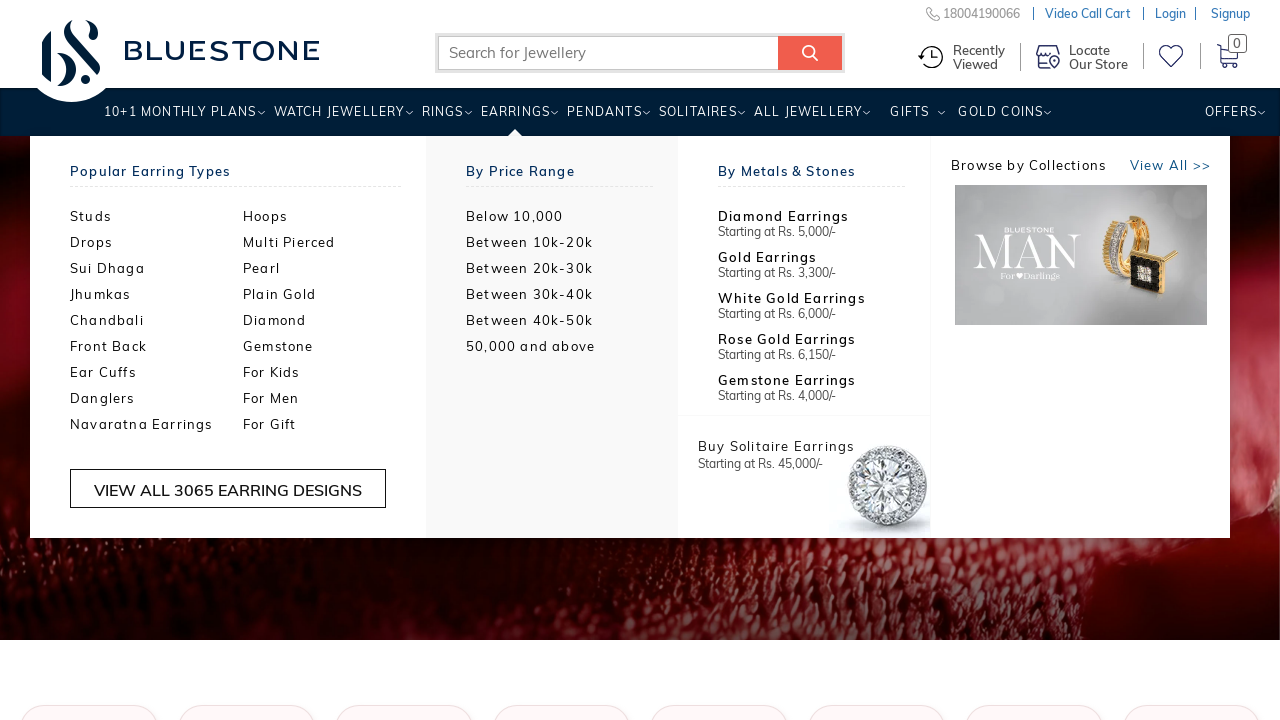

Waited for submenu animation to complete
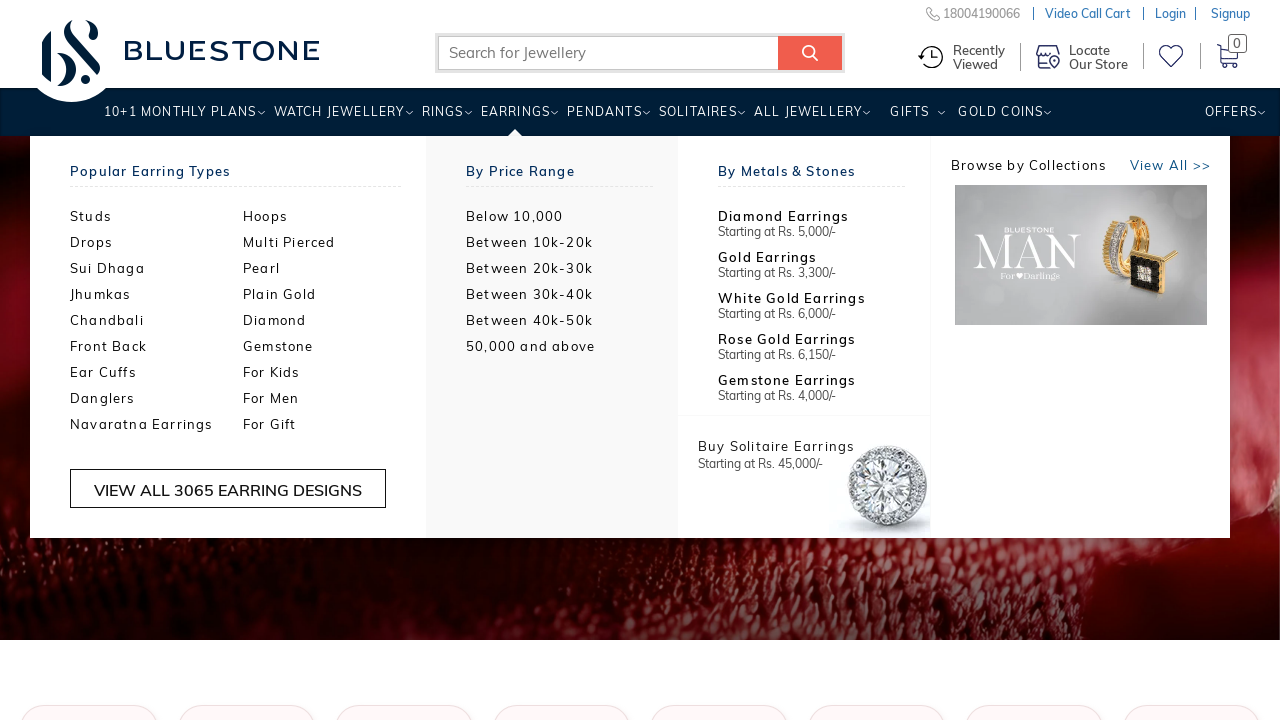

Checked for submenu items under 'EARRINGS' - Found 0 items
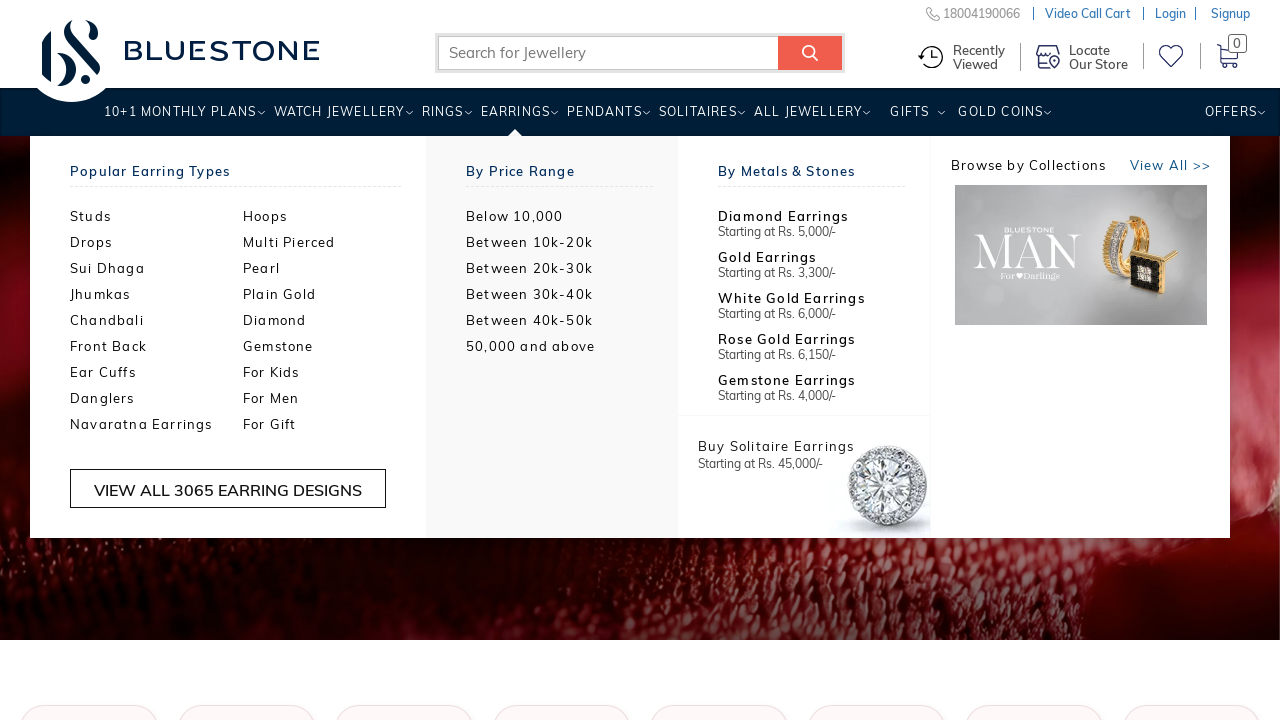

Retrieved menu item text: 'PENDANTS'
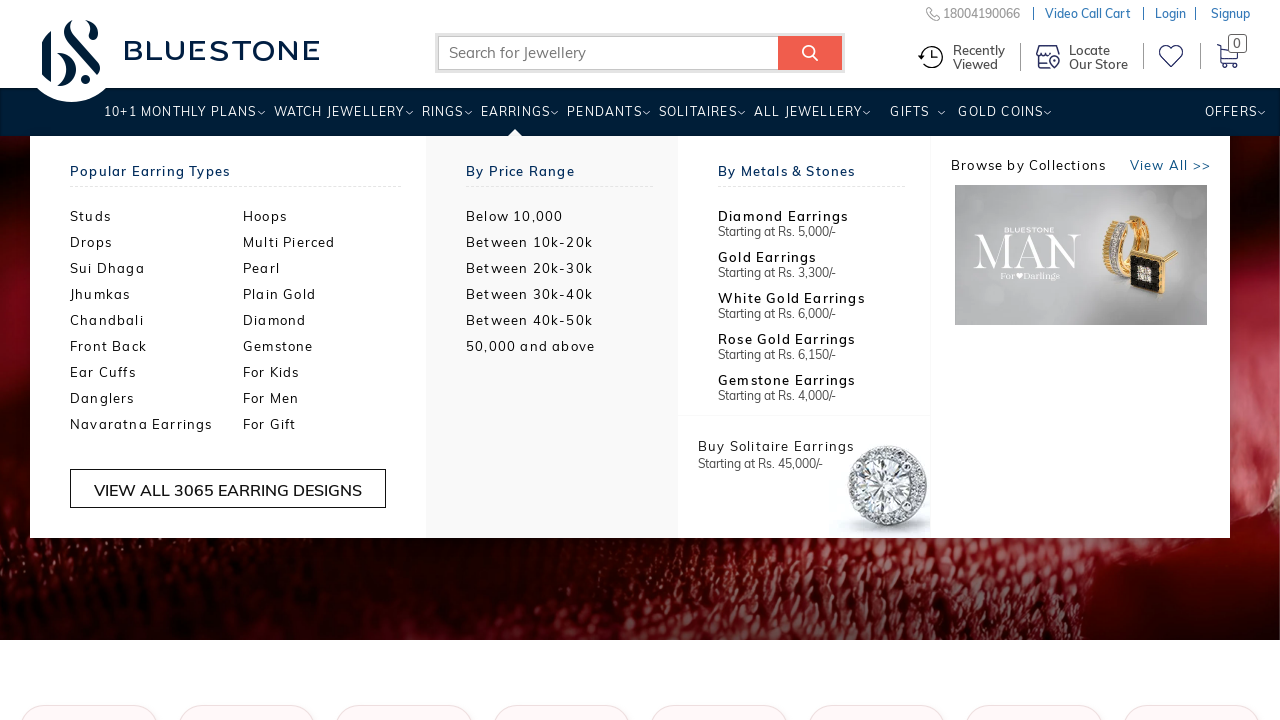

Hovered over menu item 'PENDANTS' to reveal submenu at (604, 119) on xpath=//nav[@class='wh-navbar']/ul/li >> nth=4
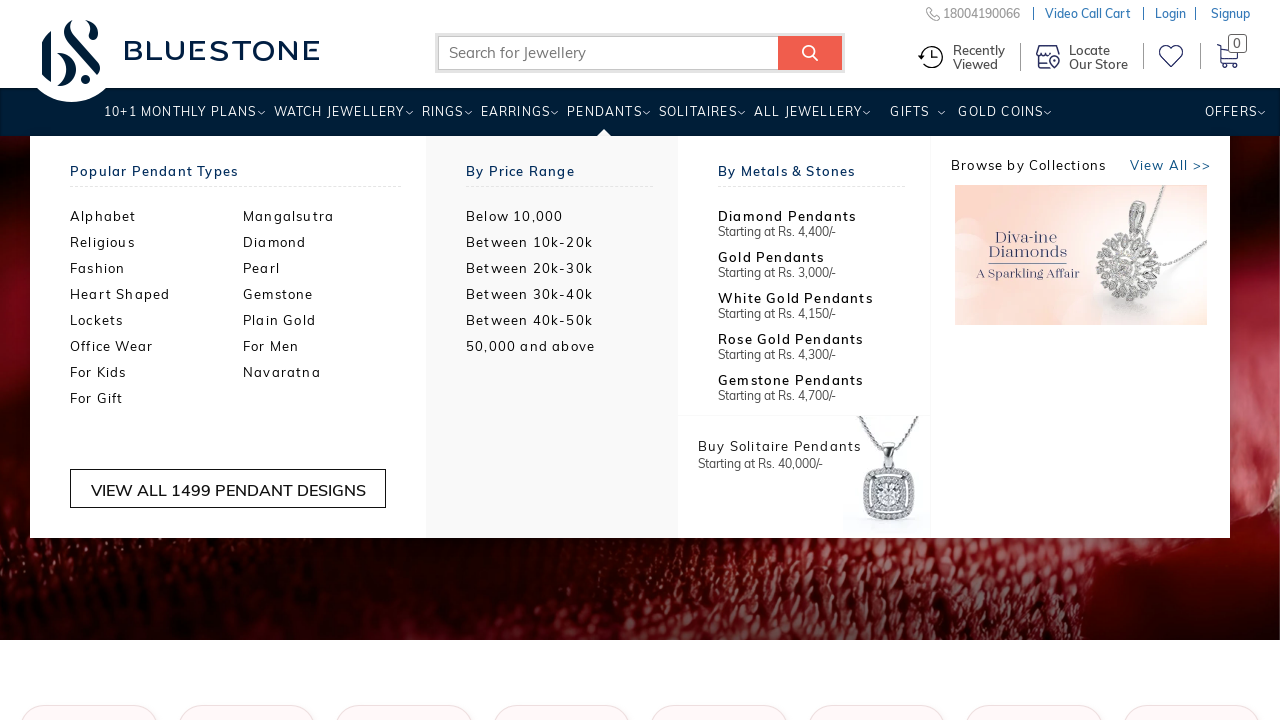

Waited for submenu animation to complete
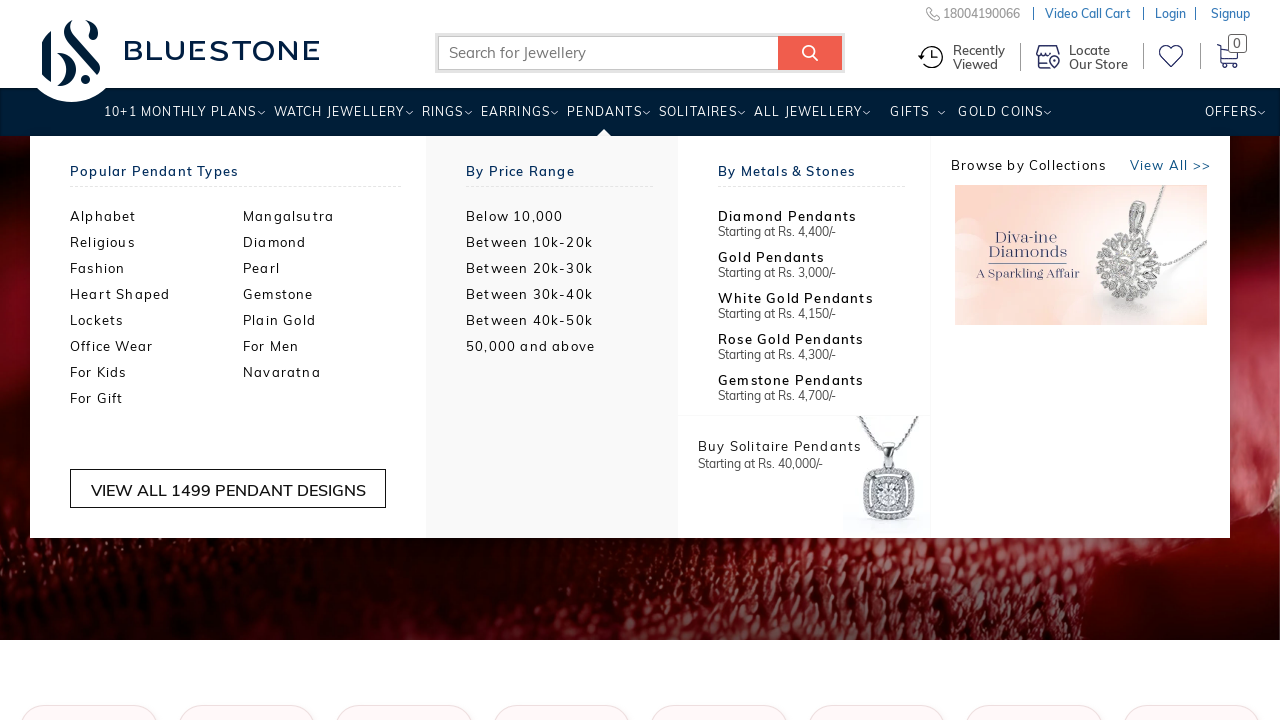

Checked for submenu items under 'PENDANTS' - Found 0 items
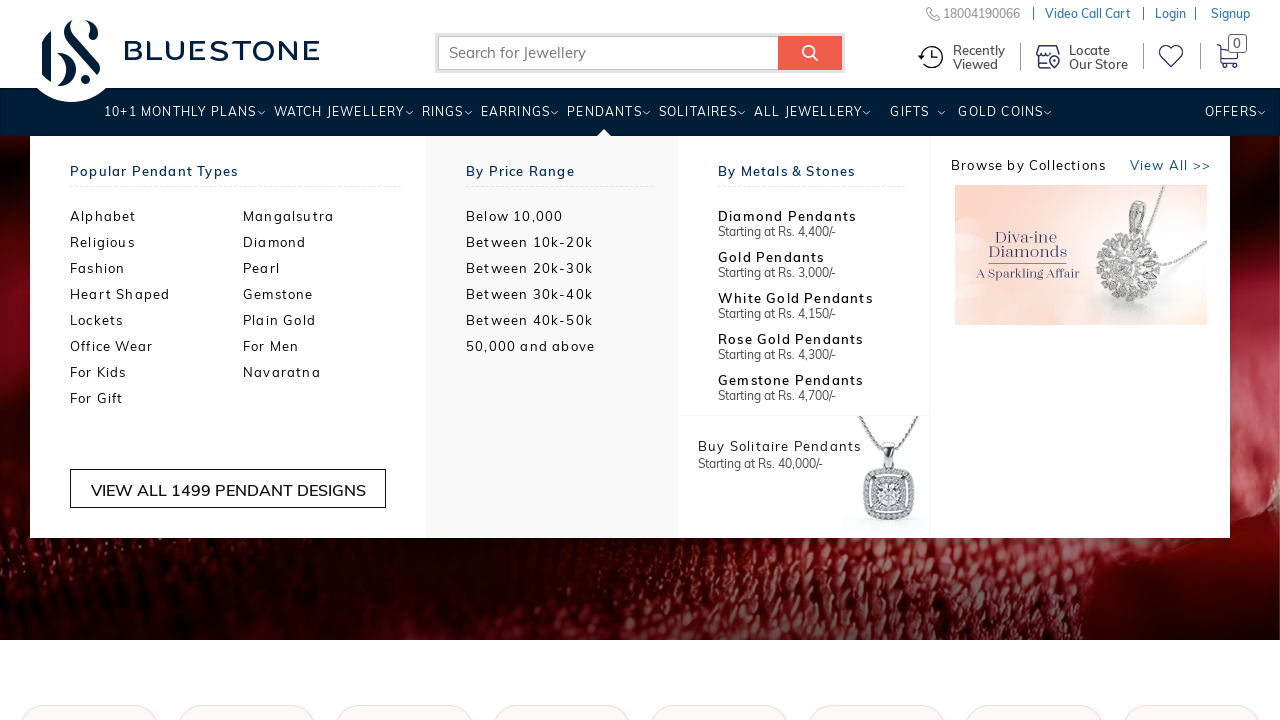

Retrieved menu item text: 'SOLITAIRES'
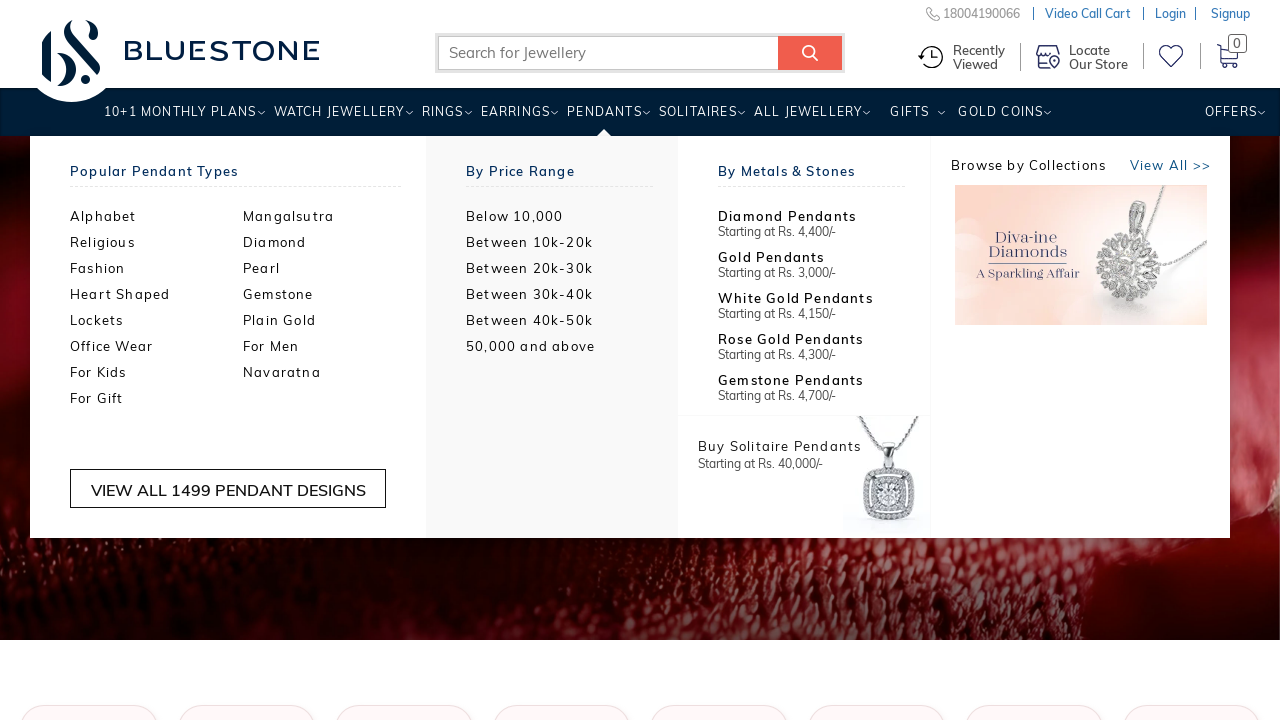

Hovered over menu item 'SOLITAIRES' to reveal submenu at (697, 119) on xpath=//nav[@class='wh-navbar']/ul/li >> nth=5
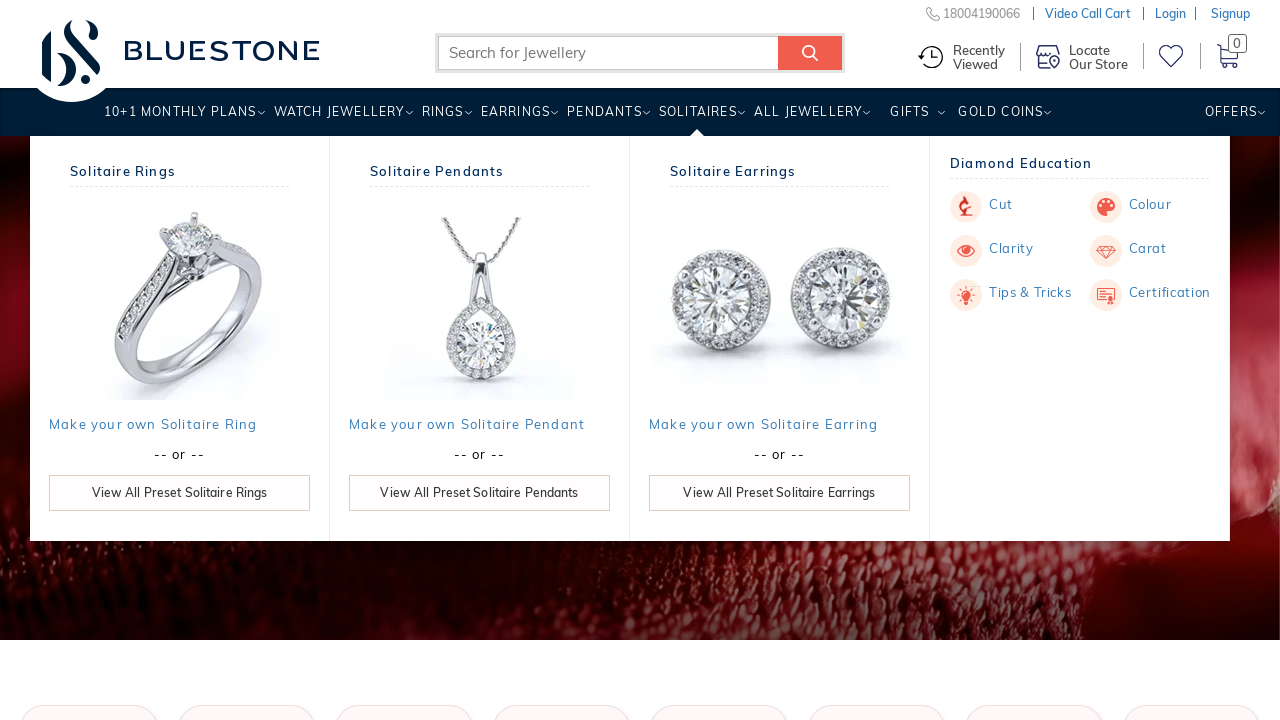

Waited for submenu animation to complete
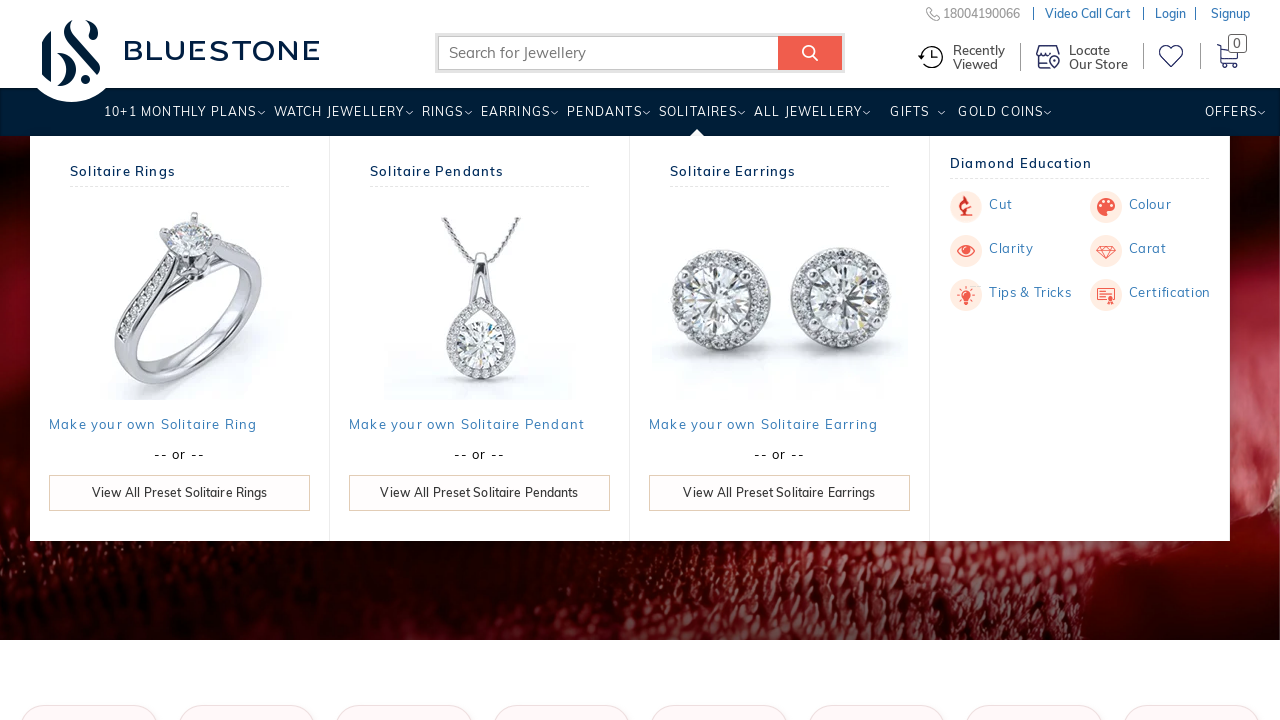

Checked for submenu items under 'SOLITAIRES' - Found 0 items
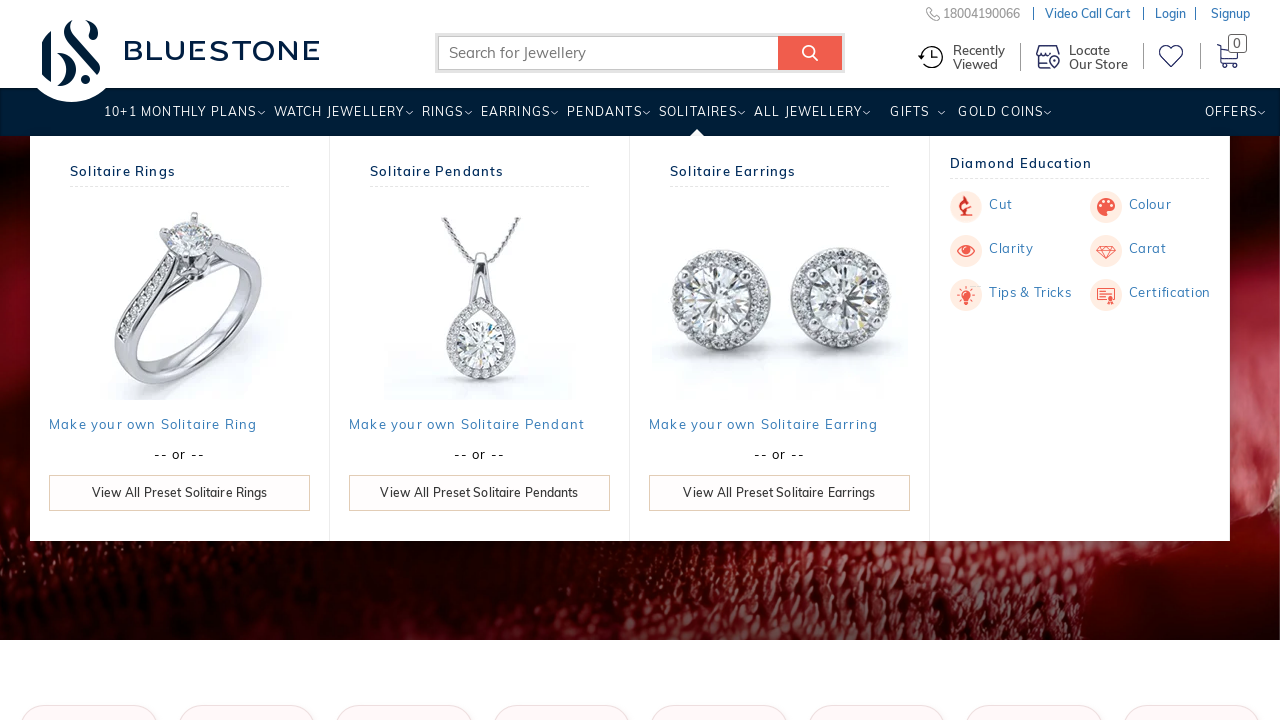

Retrieved menu item text: 'ALL JEWELLERY'
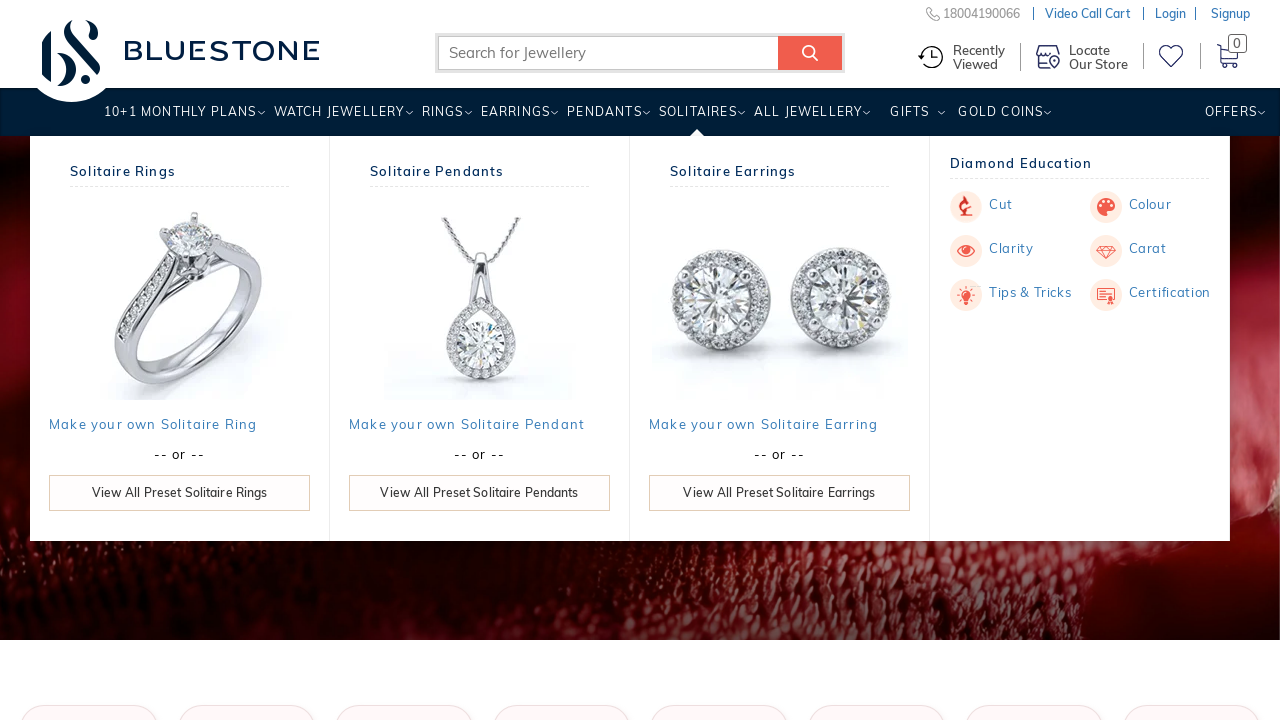

Hovered over menu item 'ALL JEWELLERY' to reveal submenu at (808, 119) on xpath=//nav[@class='wh-navbar']/ul/li >> nth=6
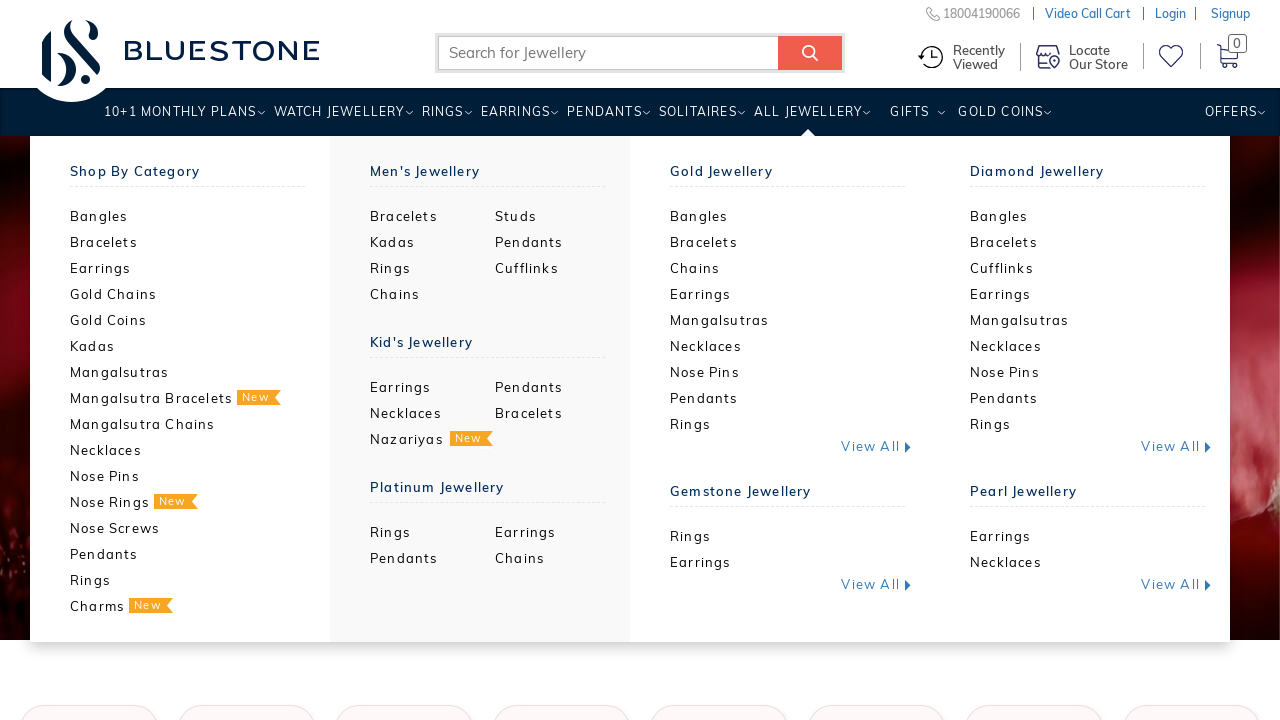

Waited for submenu animation to complete
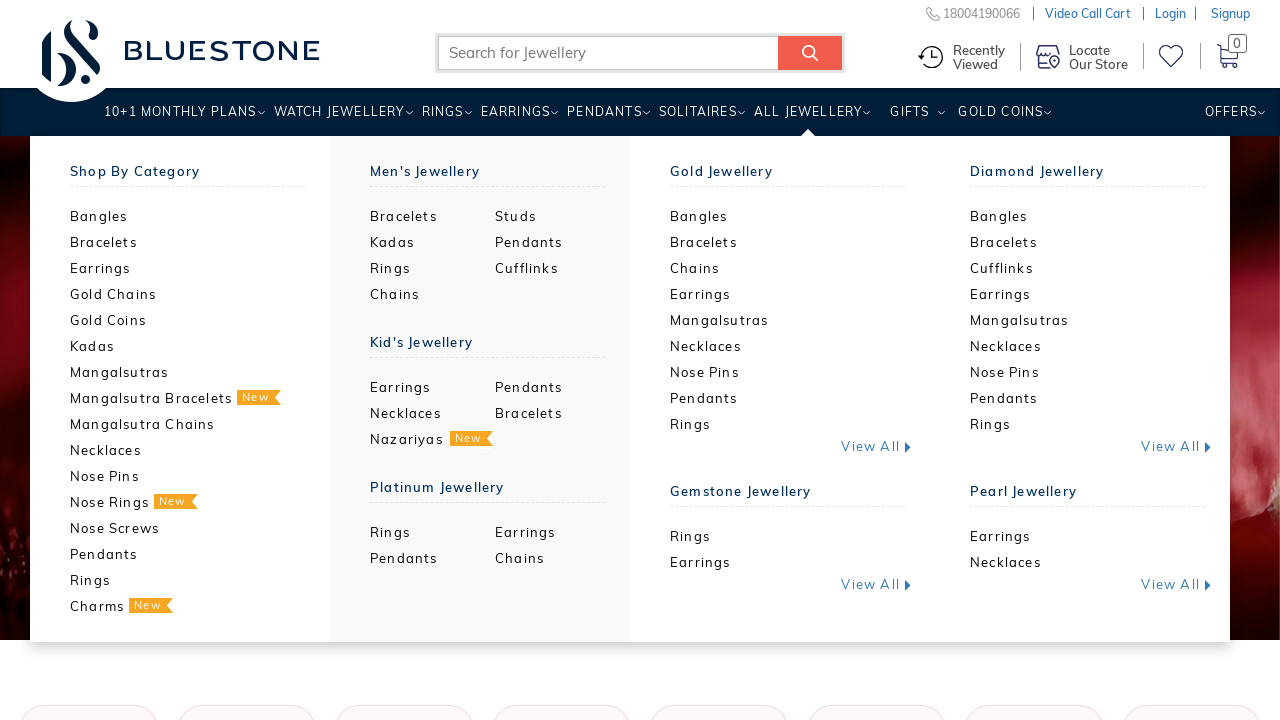

Checked for submenu items under 'ALL JEWELLERY' - Found 0 items
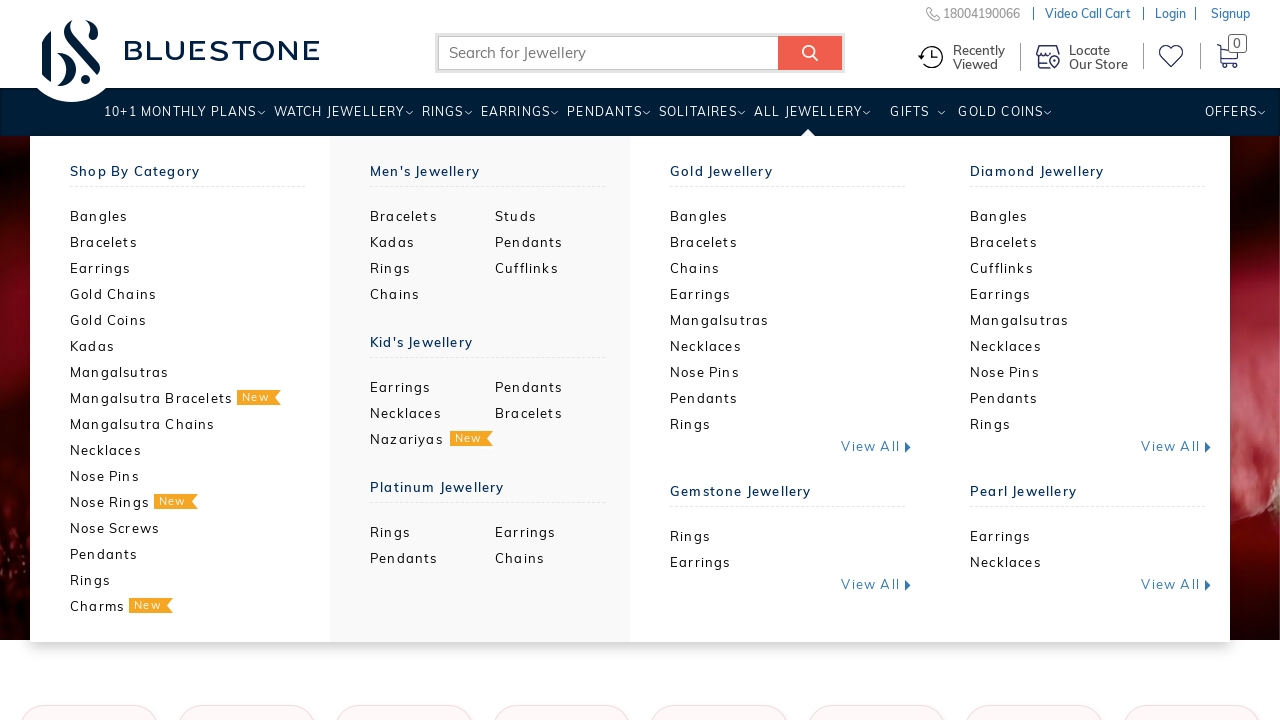

Retrieved menu item text: 'GIFTS'
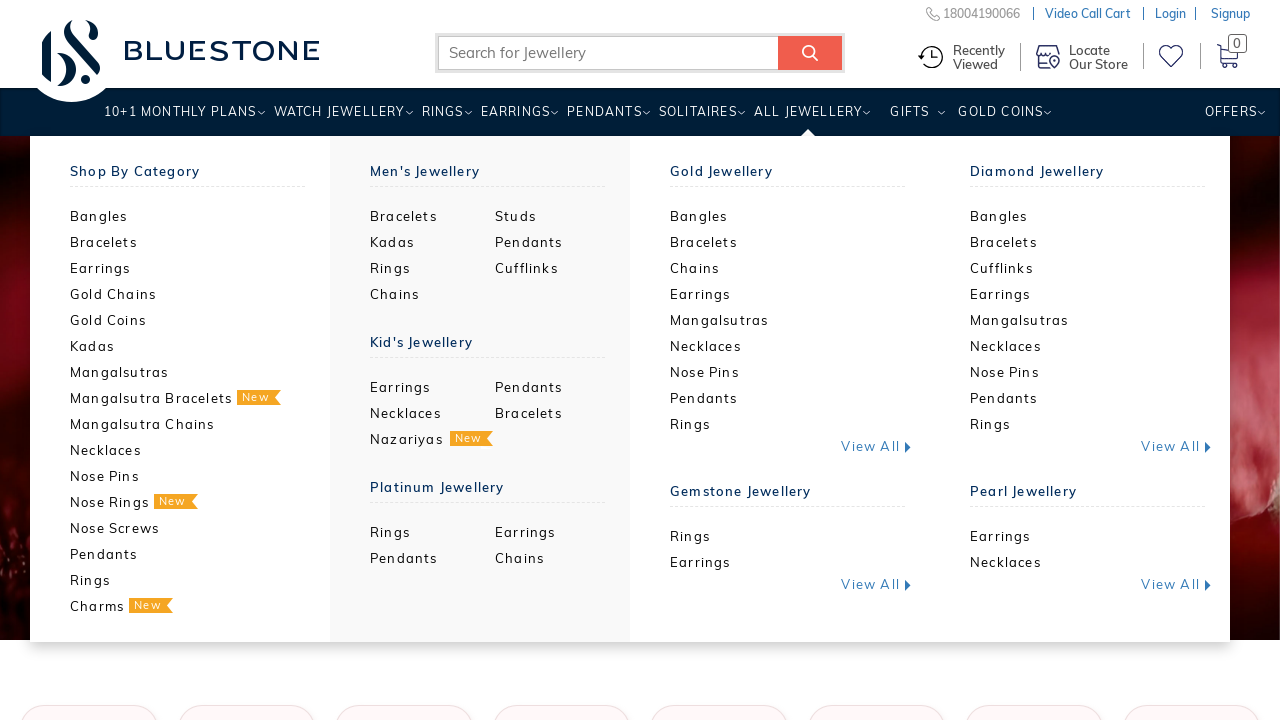

Hovered over menu item 'GIFTS' to reveal submenu at (910, 119) on xpath=//nav[@class='wh-navbar']/ul/li >> nth=7
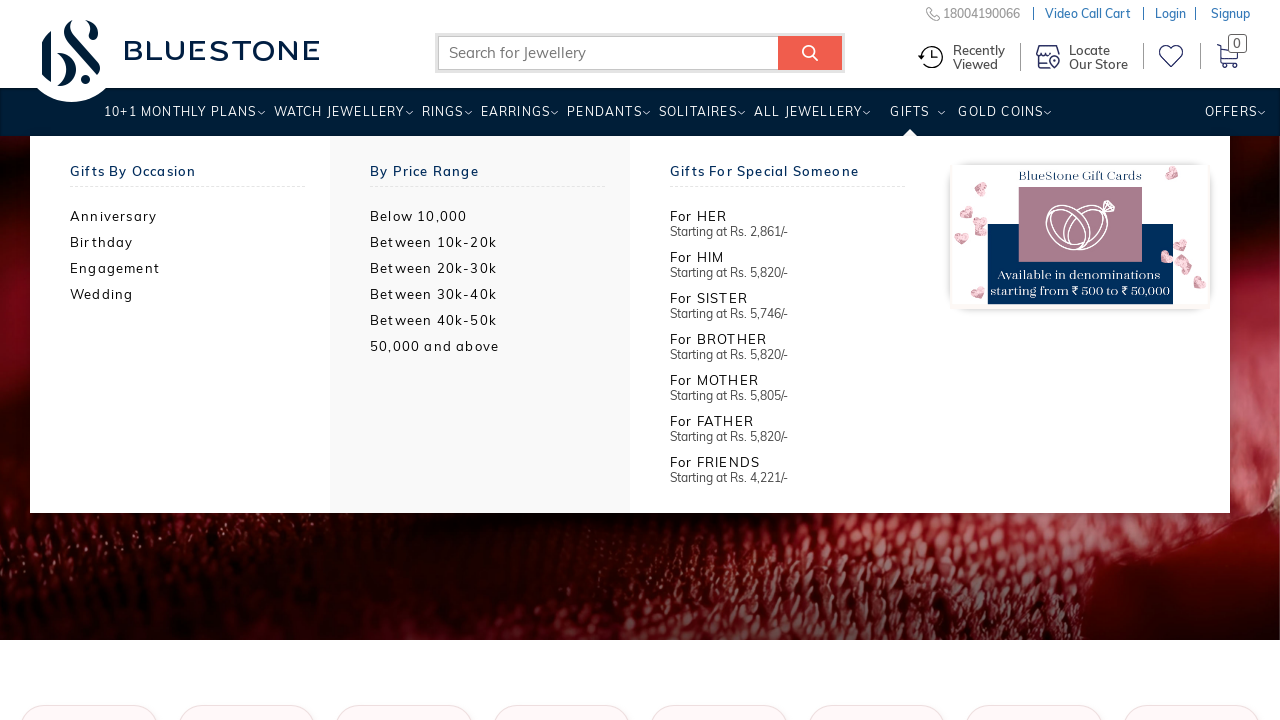

Waited for submenu animation to complete
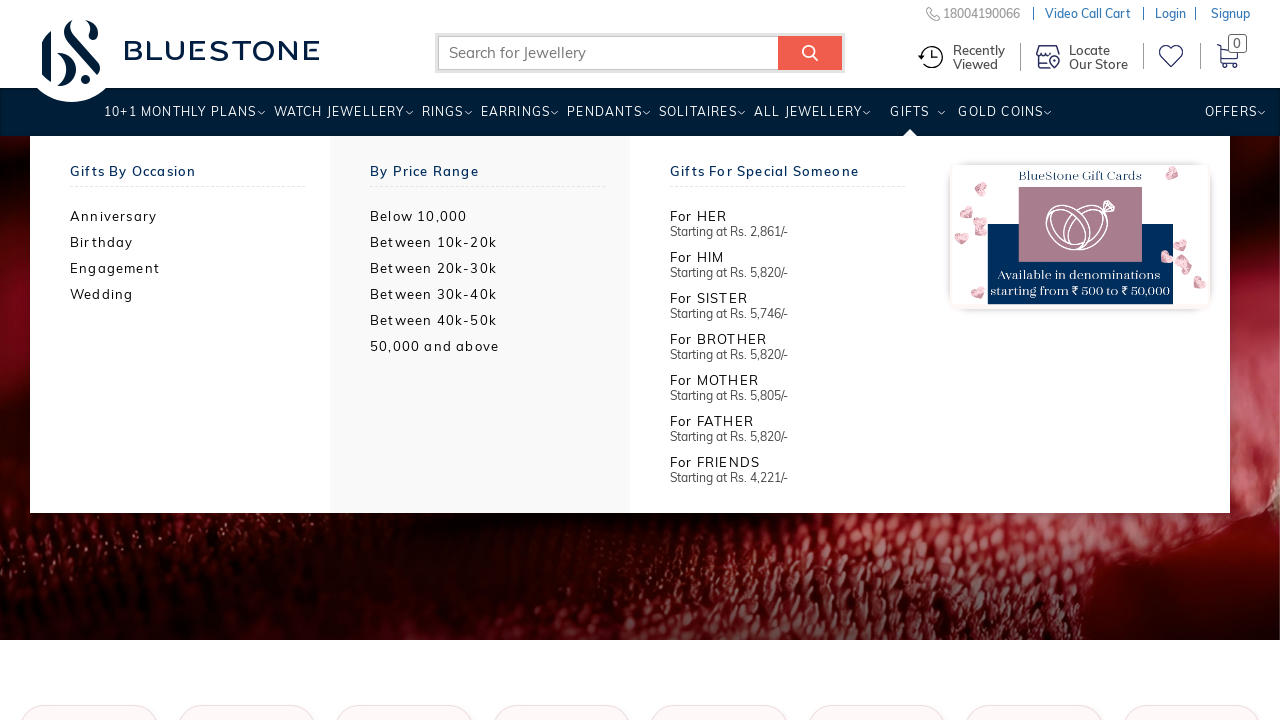

Checked for submenu items under 'GIFTS' - Found 0 items
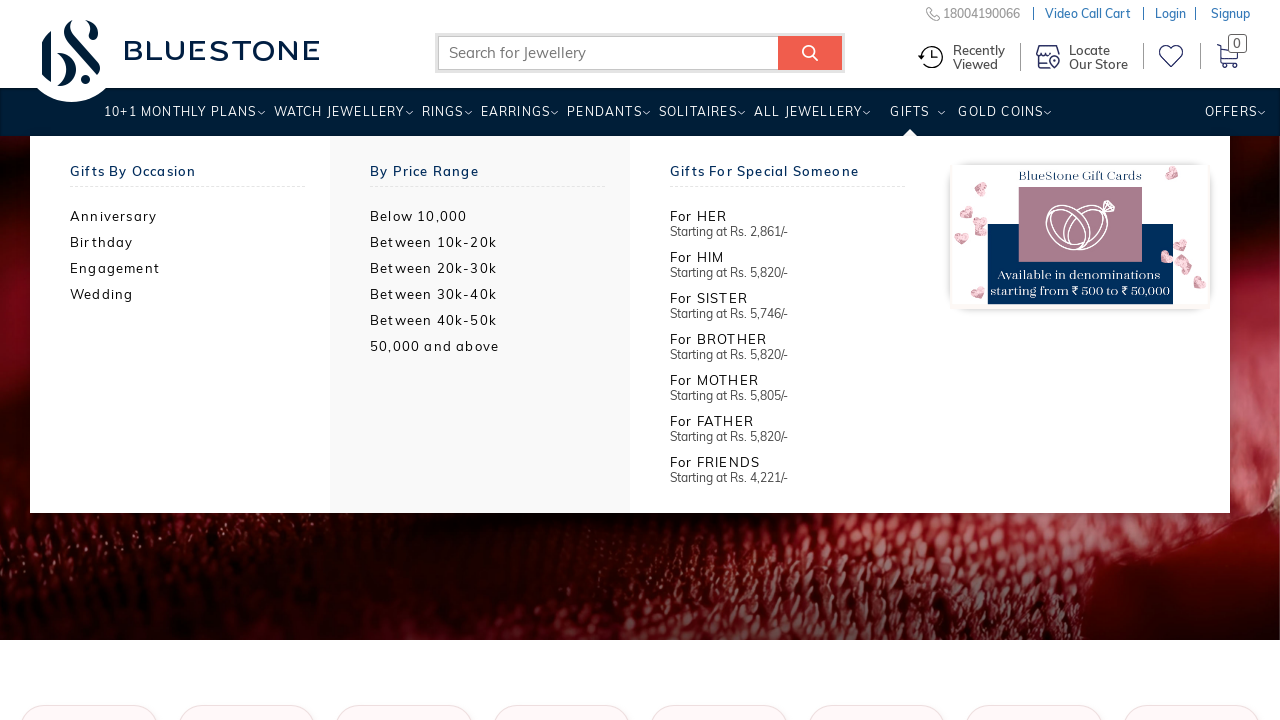

Retrieved menu item text: 'GOLD COINS'
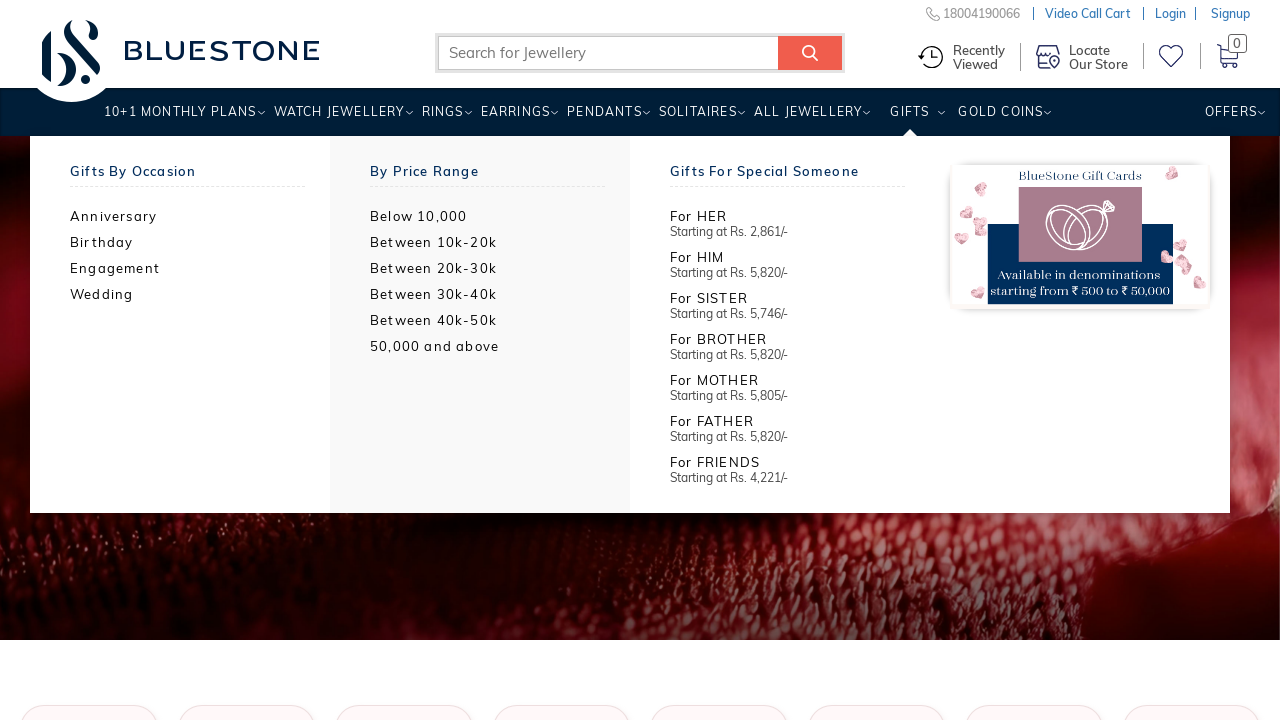

Hovered over menu item 'GOLD COINS' to reveal submenu at (1000, 119) on xpath=//nav[@class='wh-navbar']/ul/li >> nth=8
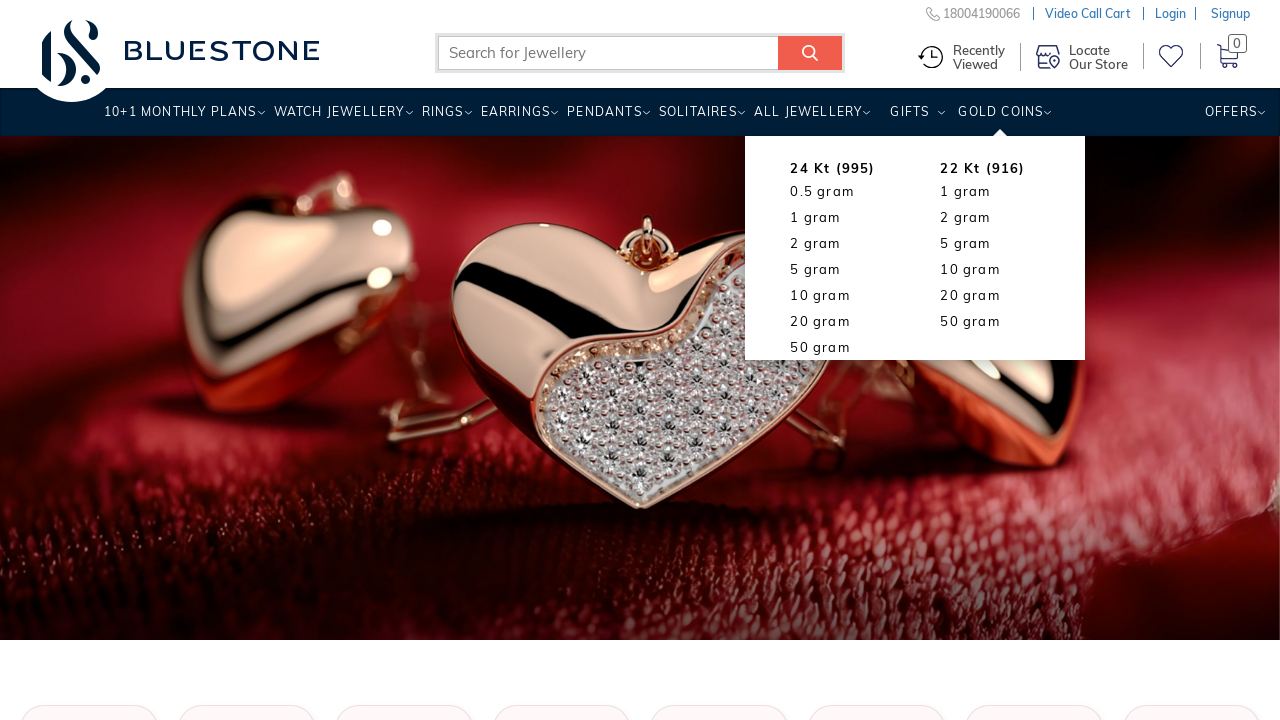

Waited for submenu animation to complete
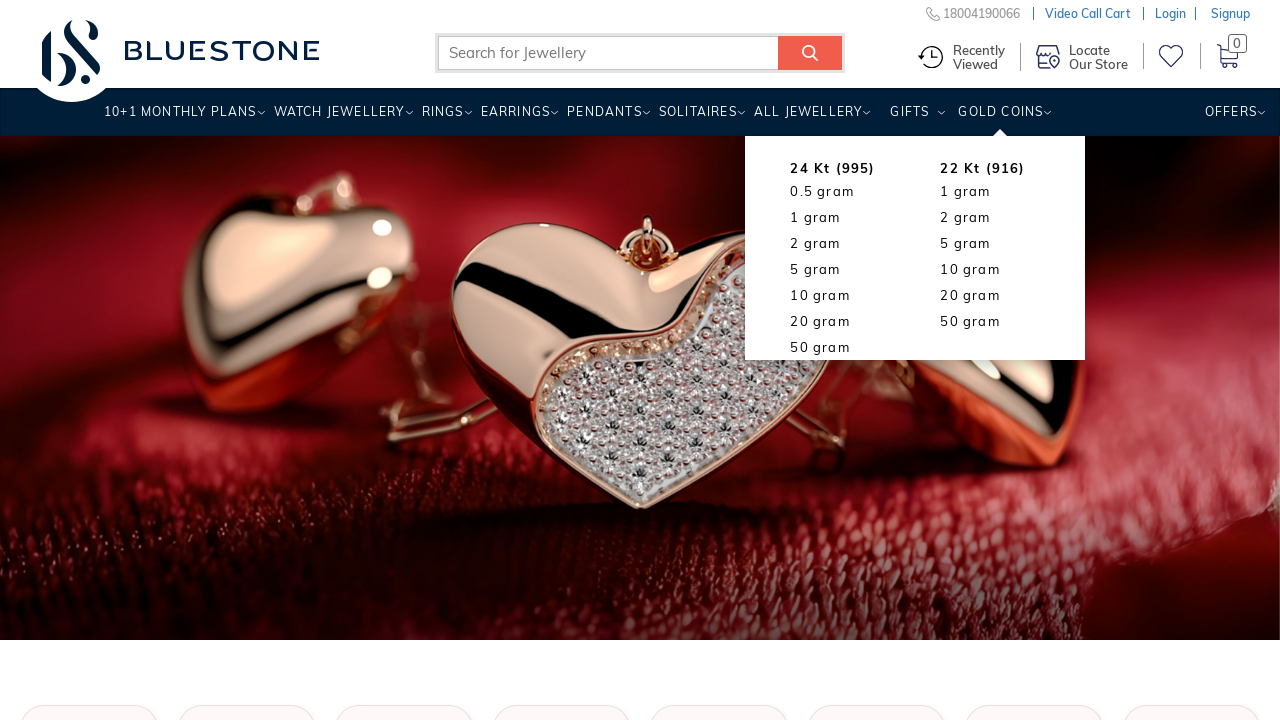

Checked for submenu items under 'GOLD COINS' - Found 0 items
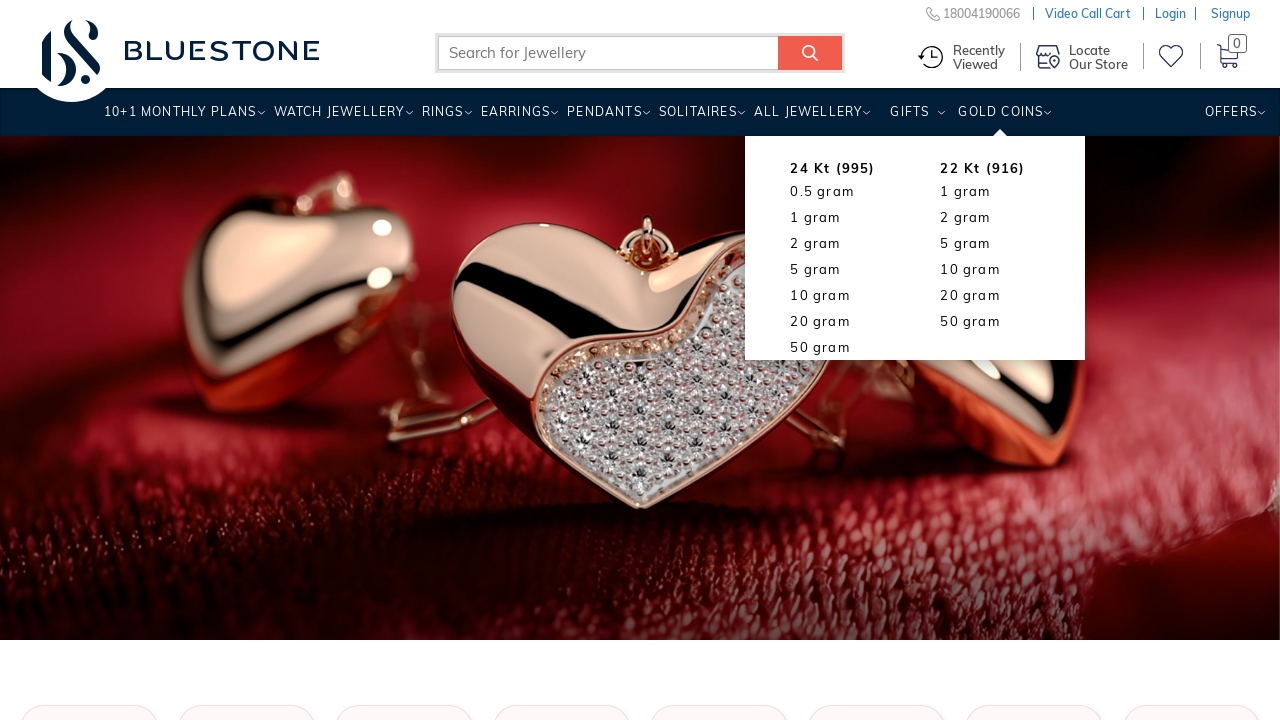

Retrieved menu item text: 'OFFERS'
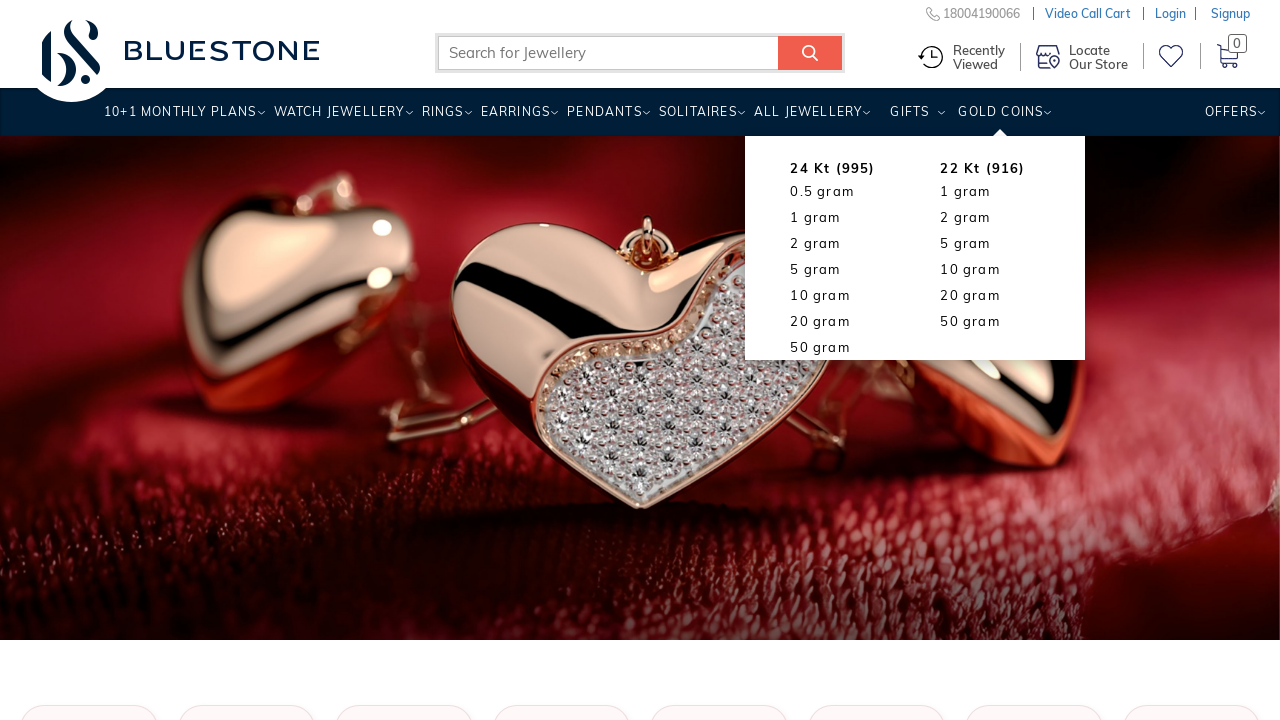

Hovered over menu item 'OFFERS' to reveal submenu at (1230, 119) on xpath=//nav[@class='wh-navbar']/ul/li >> nth=9
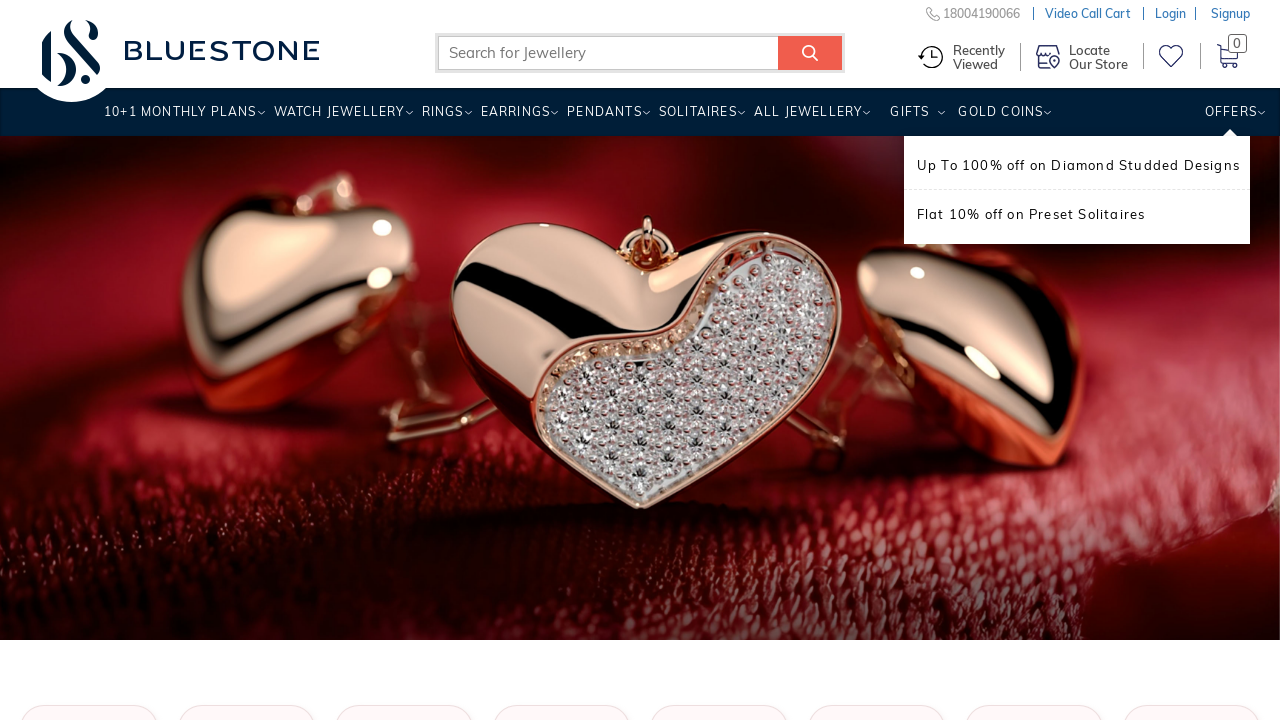

Waited for submenu animation to complete
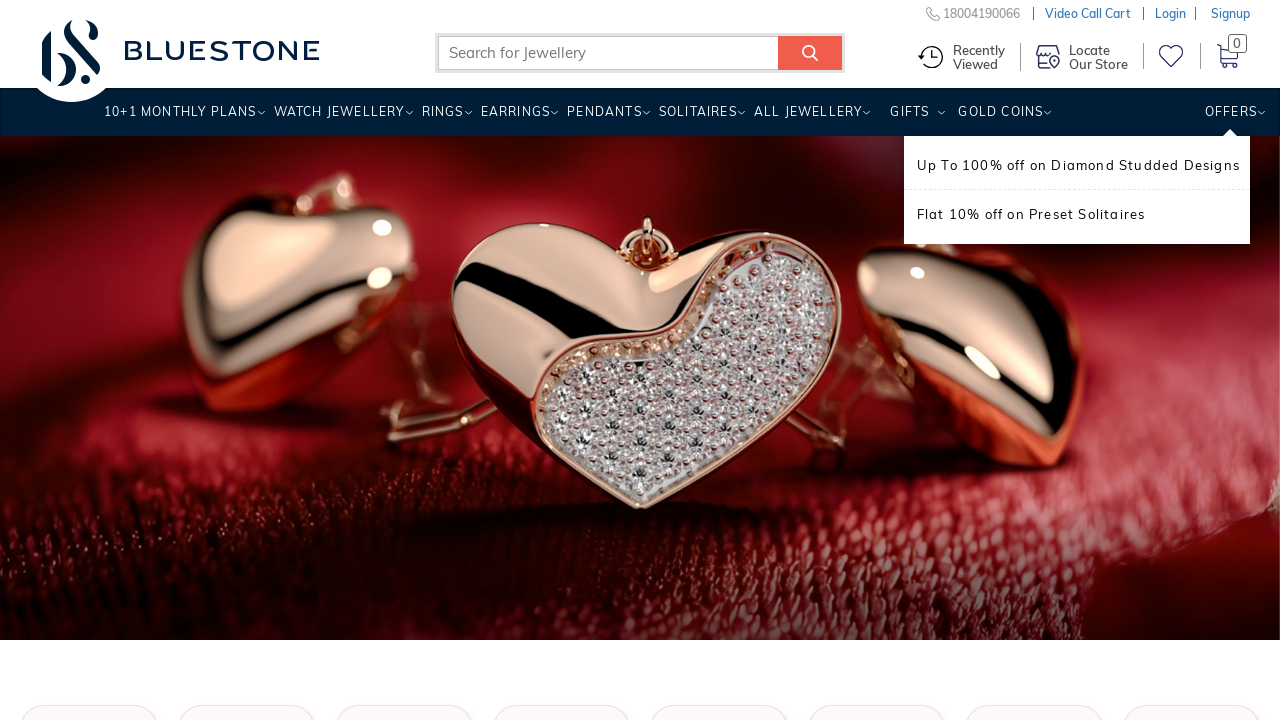

Checked for submenu items under 'OFFERS' - Found 0 items
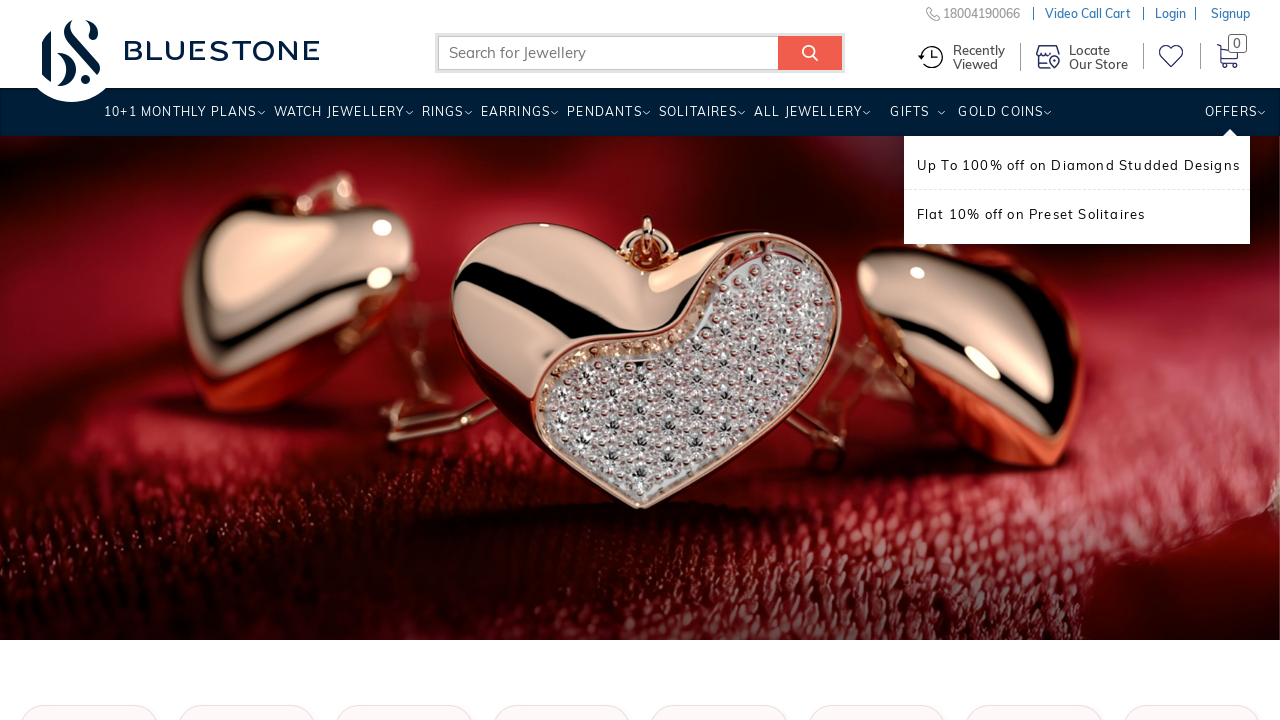

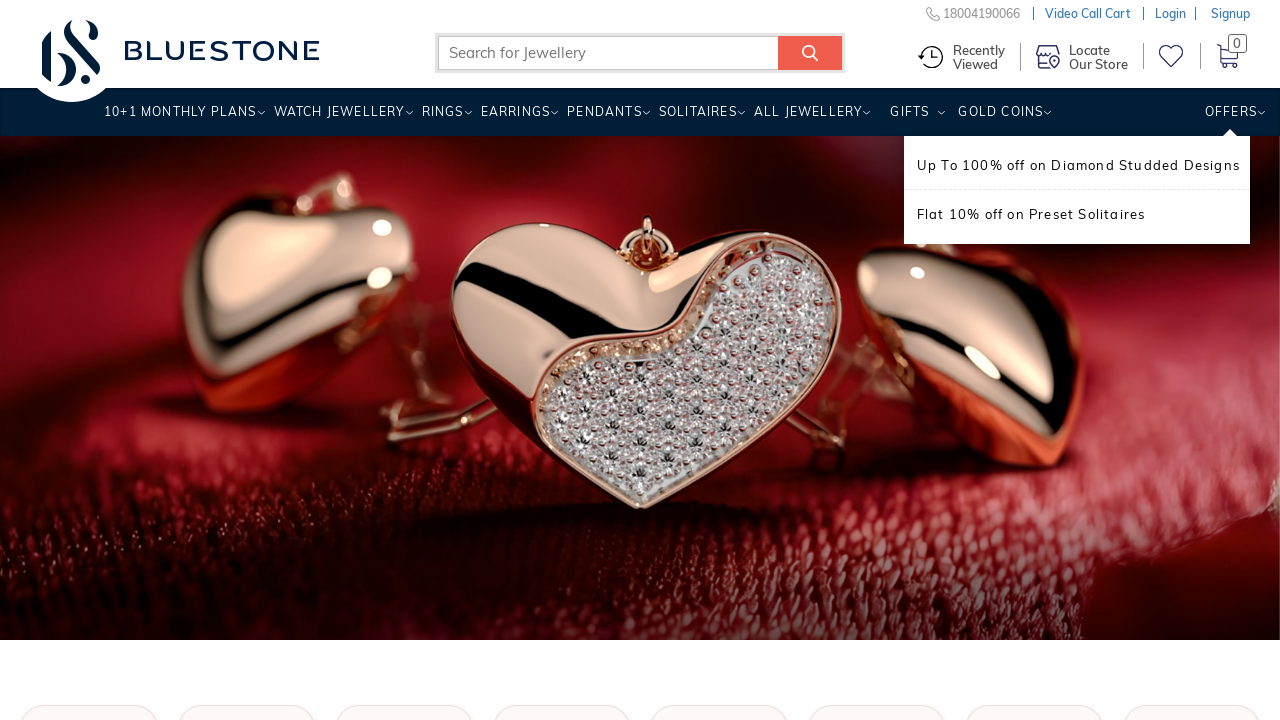